Tests a calculator application by iterating through number combinations (1 to 3), selecting a multiplication operator, filling in two input fields, and clicking the calculate button for each combination.

Starting URL: https://juliemr.github.io/protractor-demo/

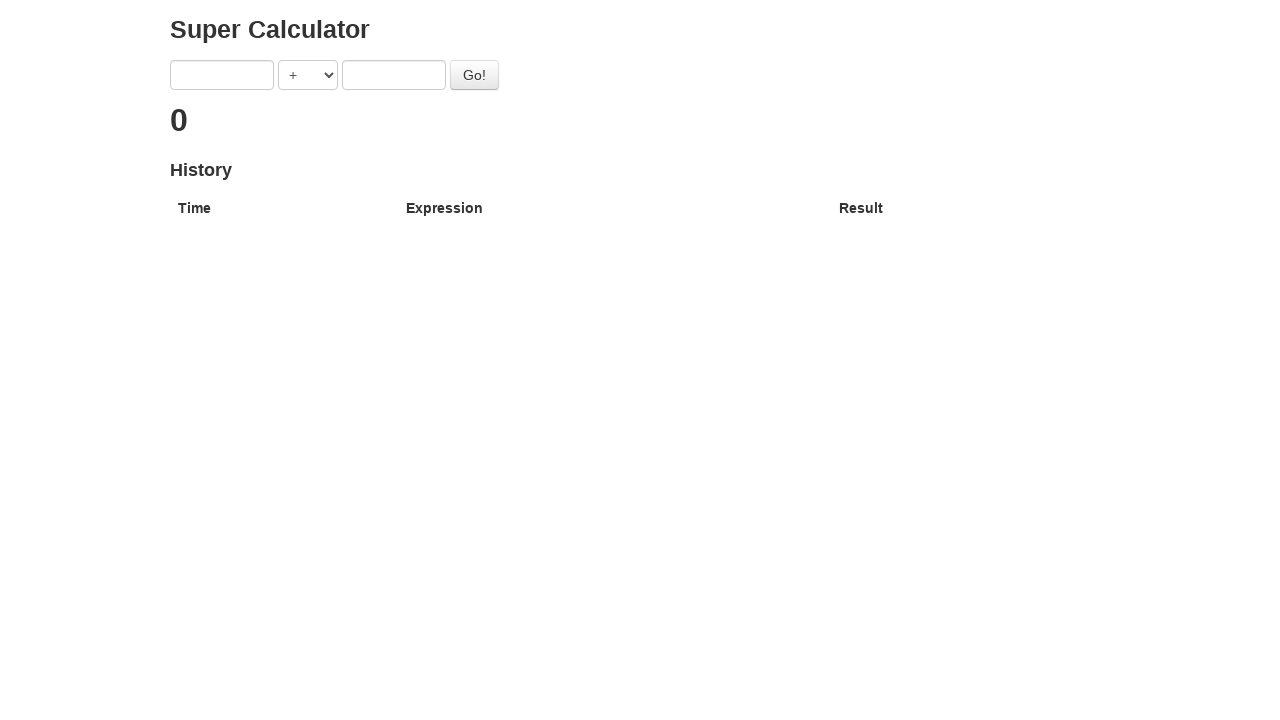

Navigated to calculator application
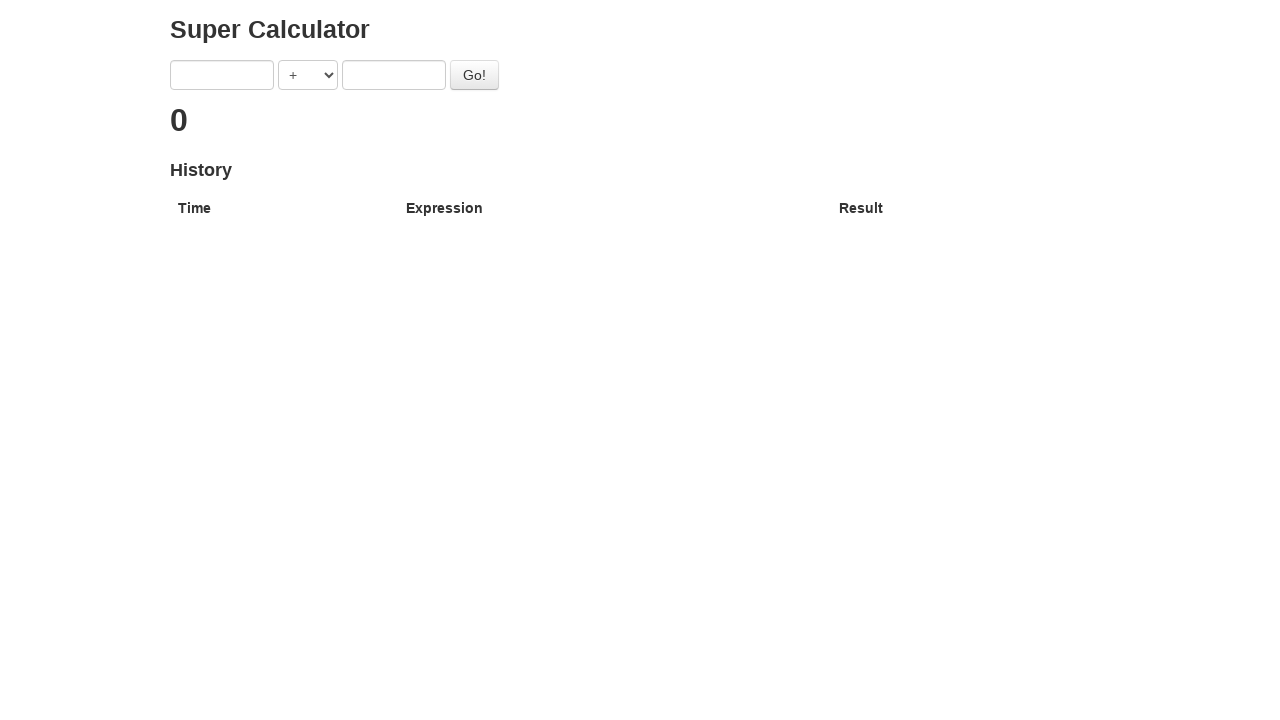

Selected multiplication operator for calculation 1 * 1 on select[ng-model='operator']
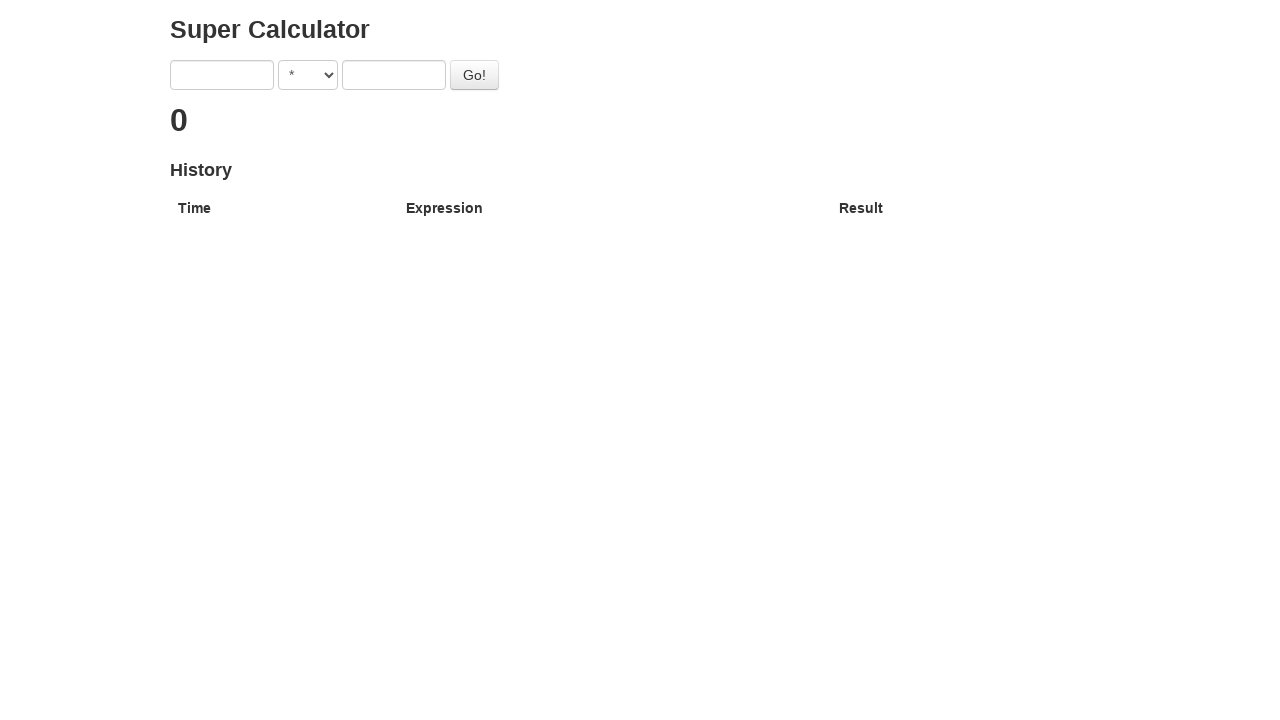

Filled first input field with 1 on input[ng-model='first']
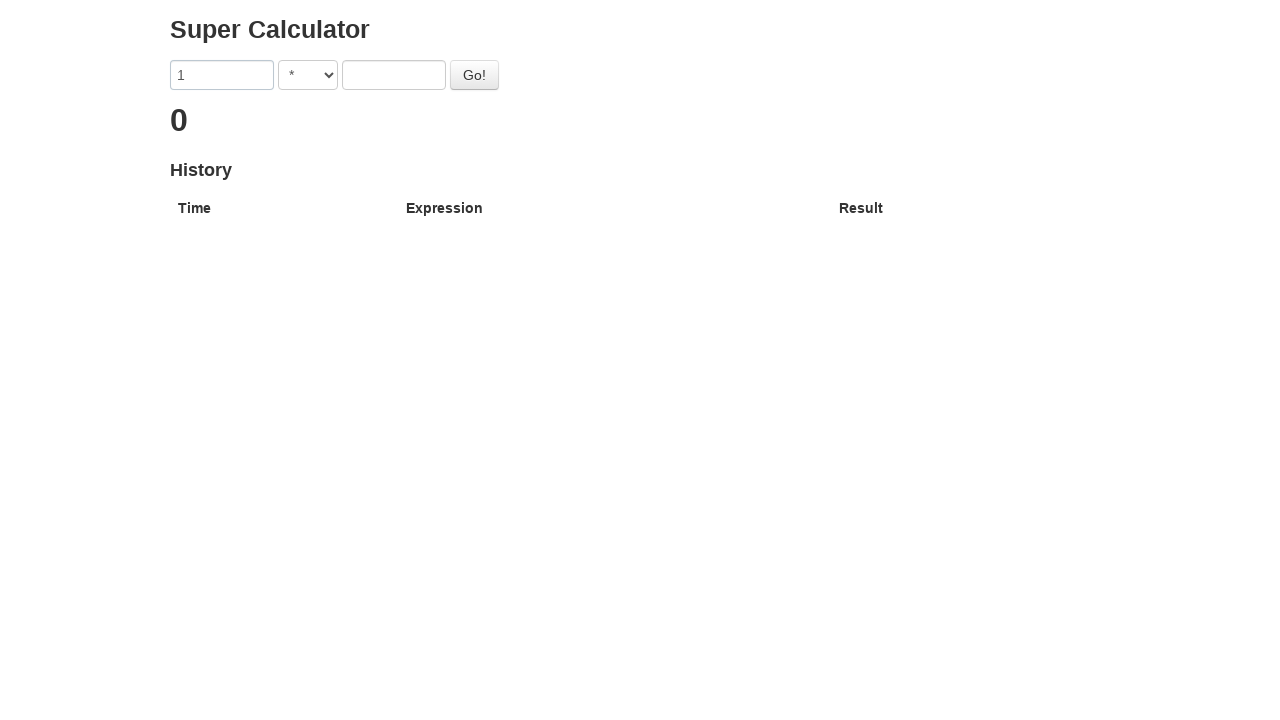

Filled second input field with 1 on input[ng-model='second']
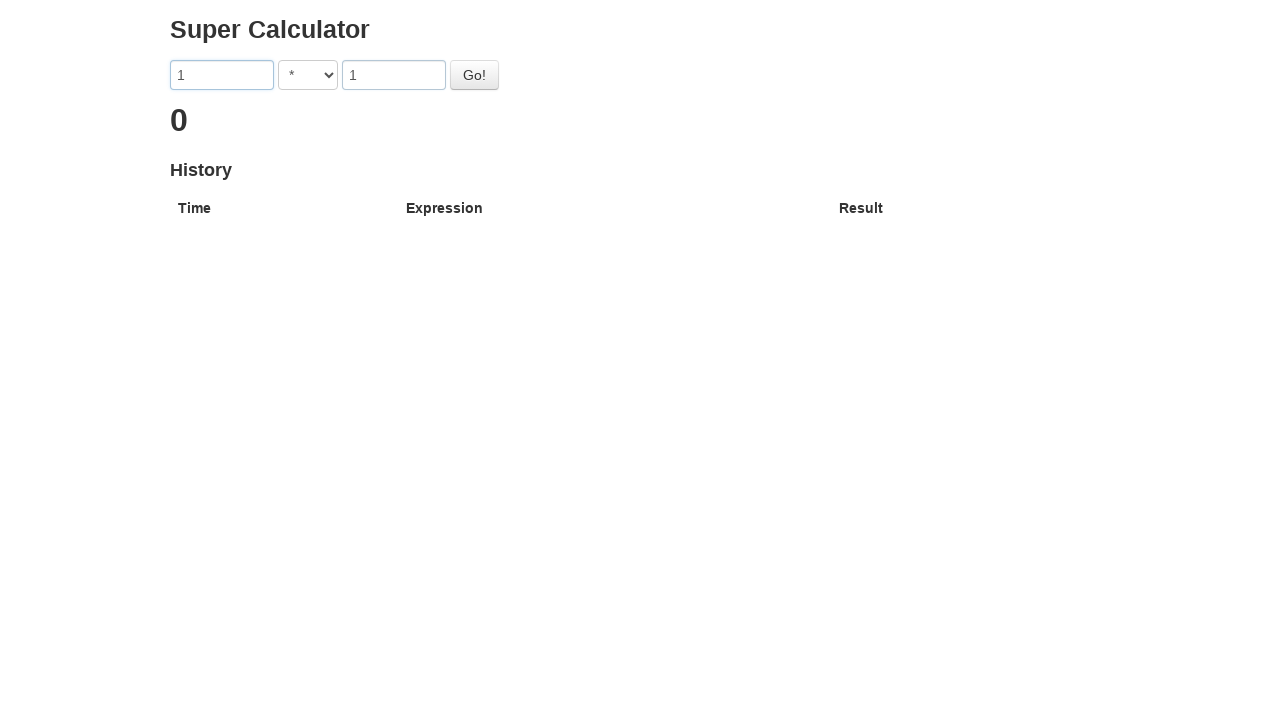

Clicked calculate button to compute 1 * 1 at (474, 75) on #gobutton
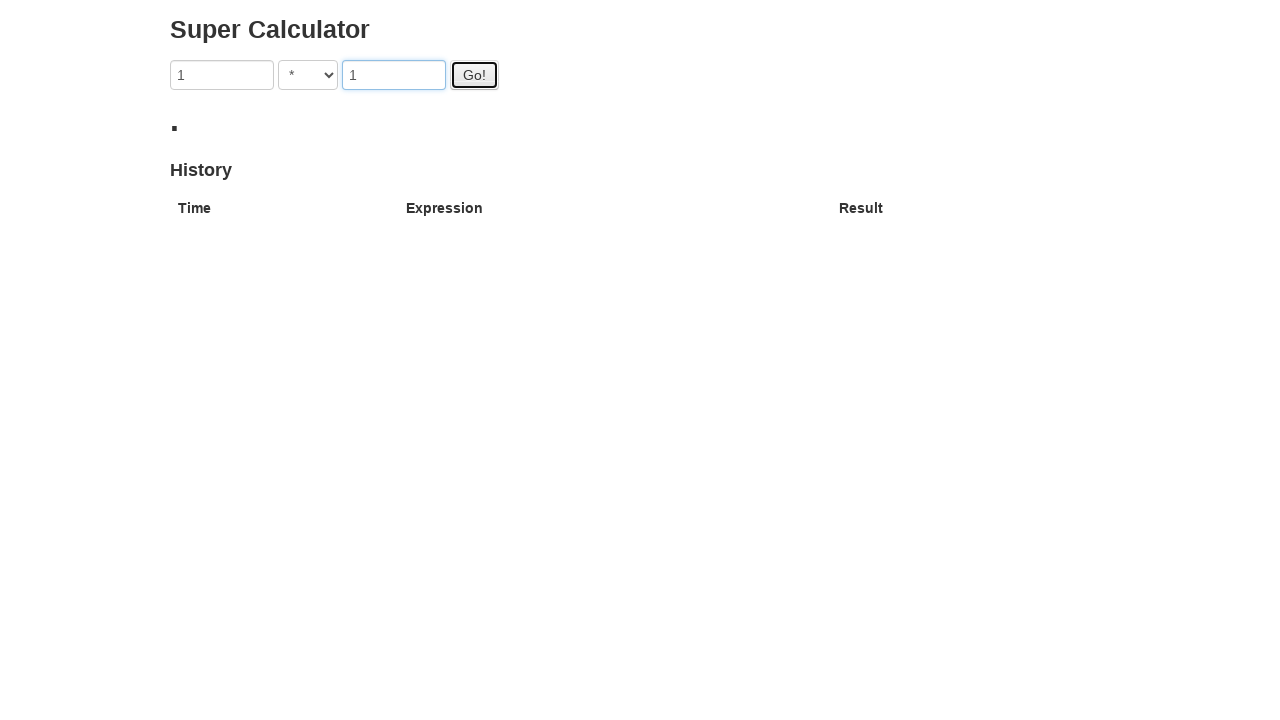

Calculation result appeared for 1 * 1
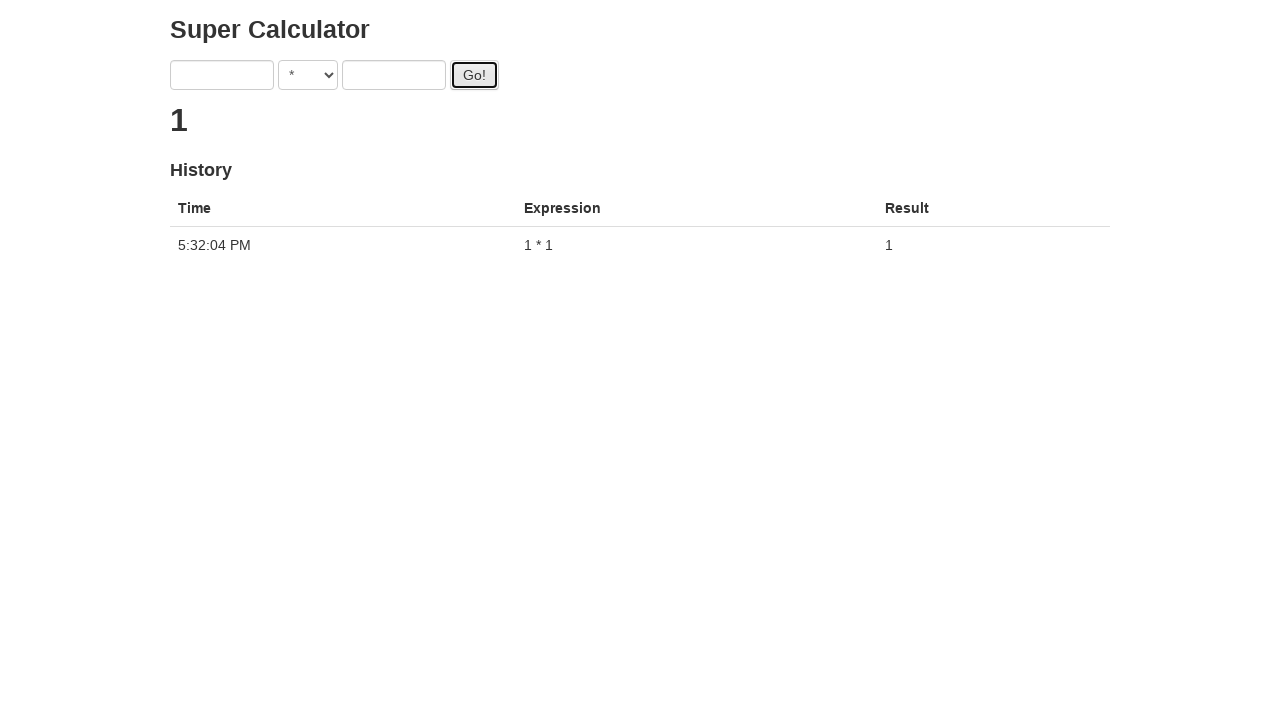

Selected multiplication operator for calculation 1 * 2 on select[ng-model='operator']
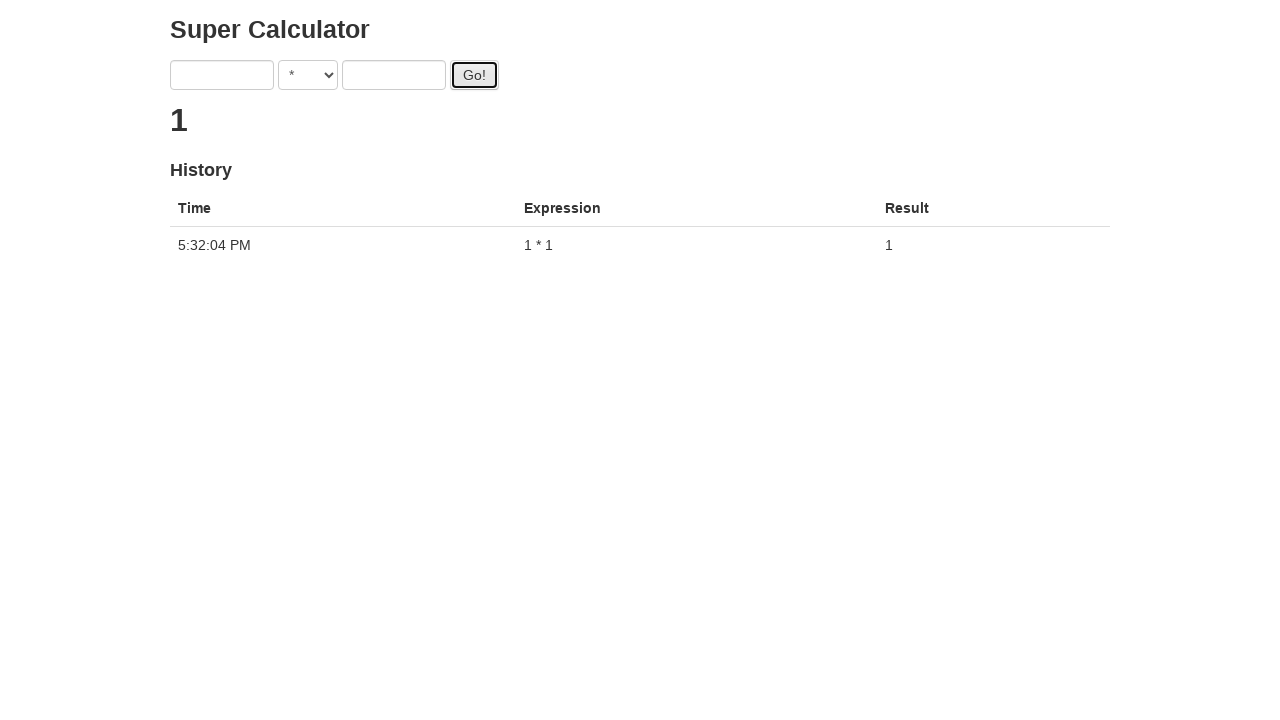

Filled first input field with 1 on input[ng-model='first']
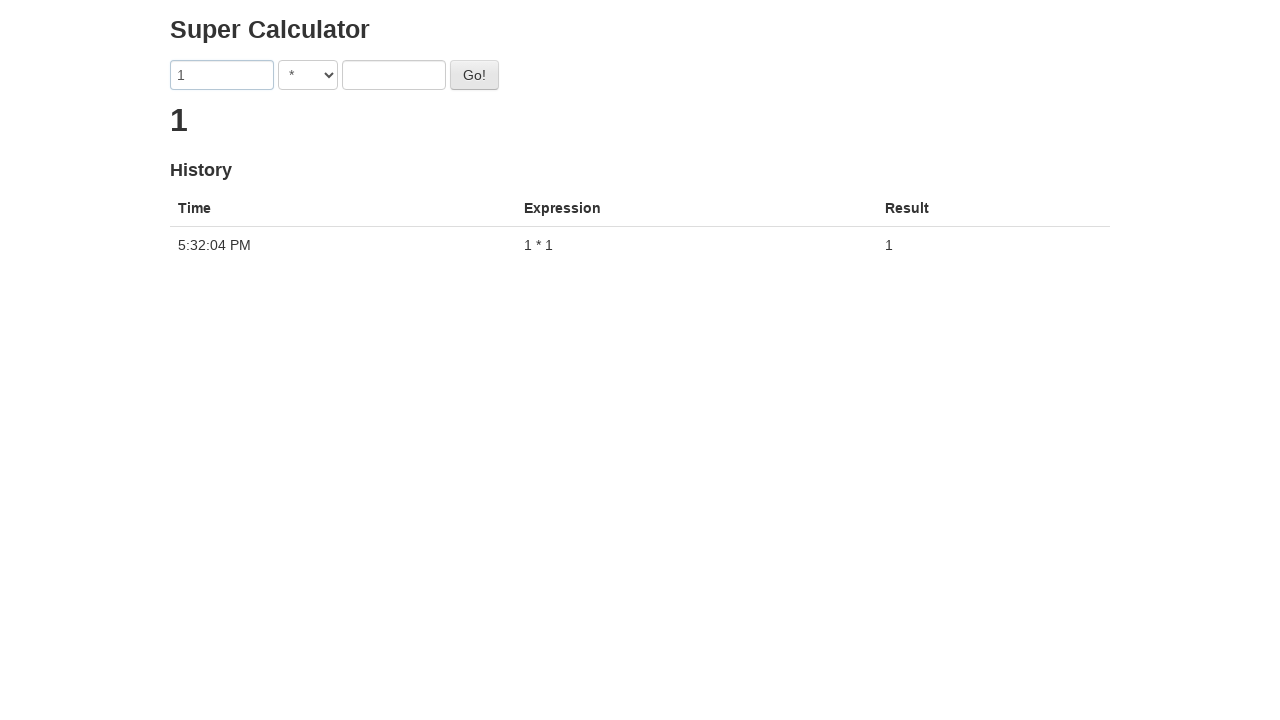

Filled second input field with 2 on input[ng-model='second']
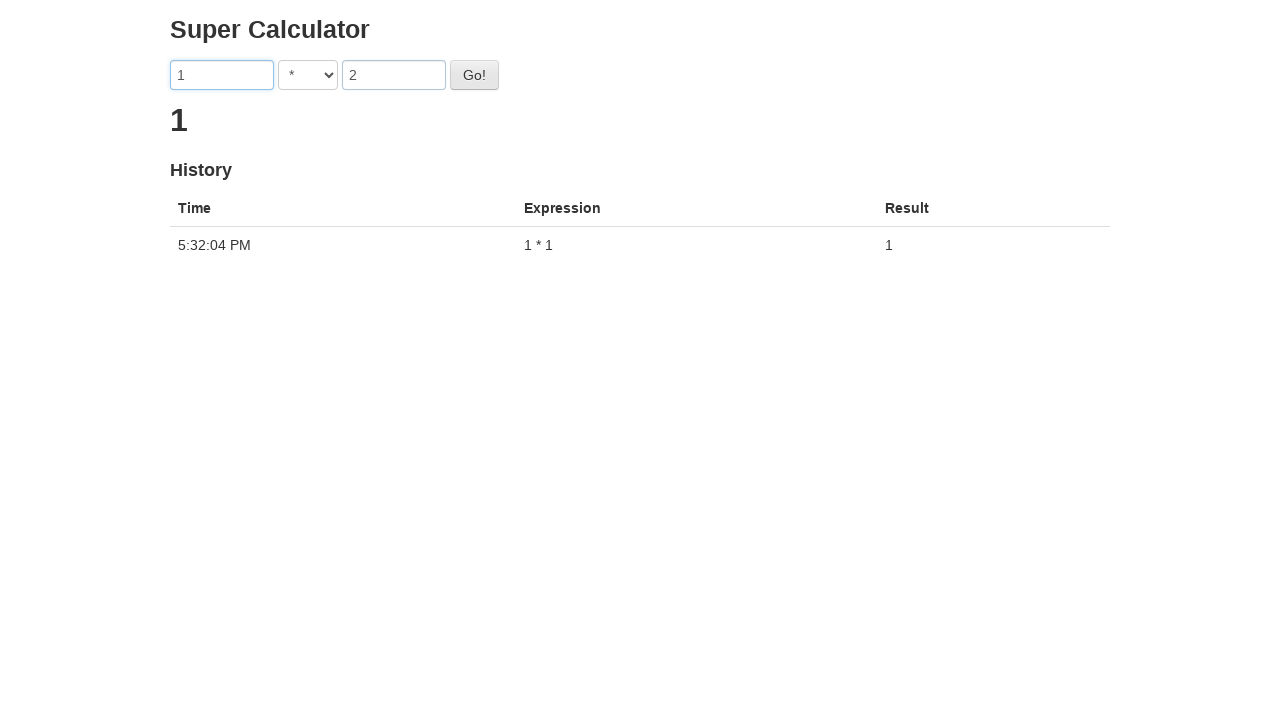

Clicked calculate button to compute 1 * 2 at (474, 75) on #gobutton
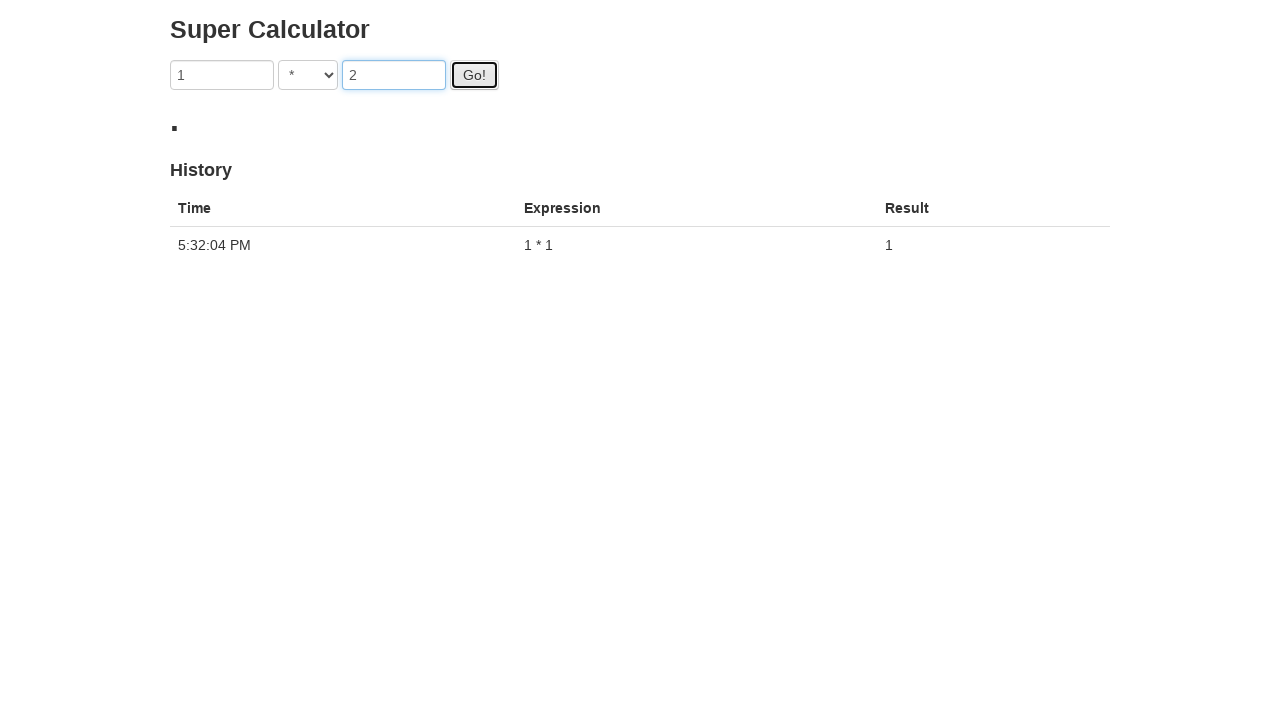

Calculation result appeared for 1 * 2
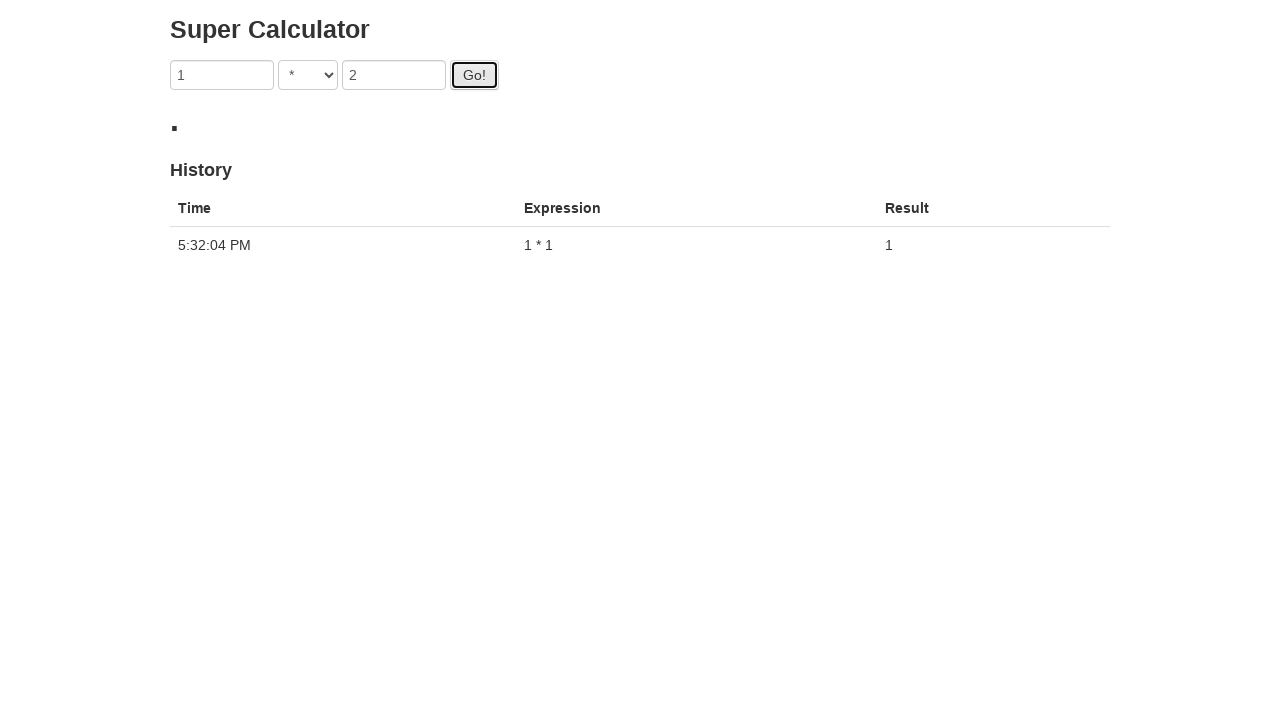

Selected multiplication operator for calculation 1 * 3 on select[ng-model='operator']
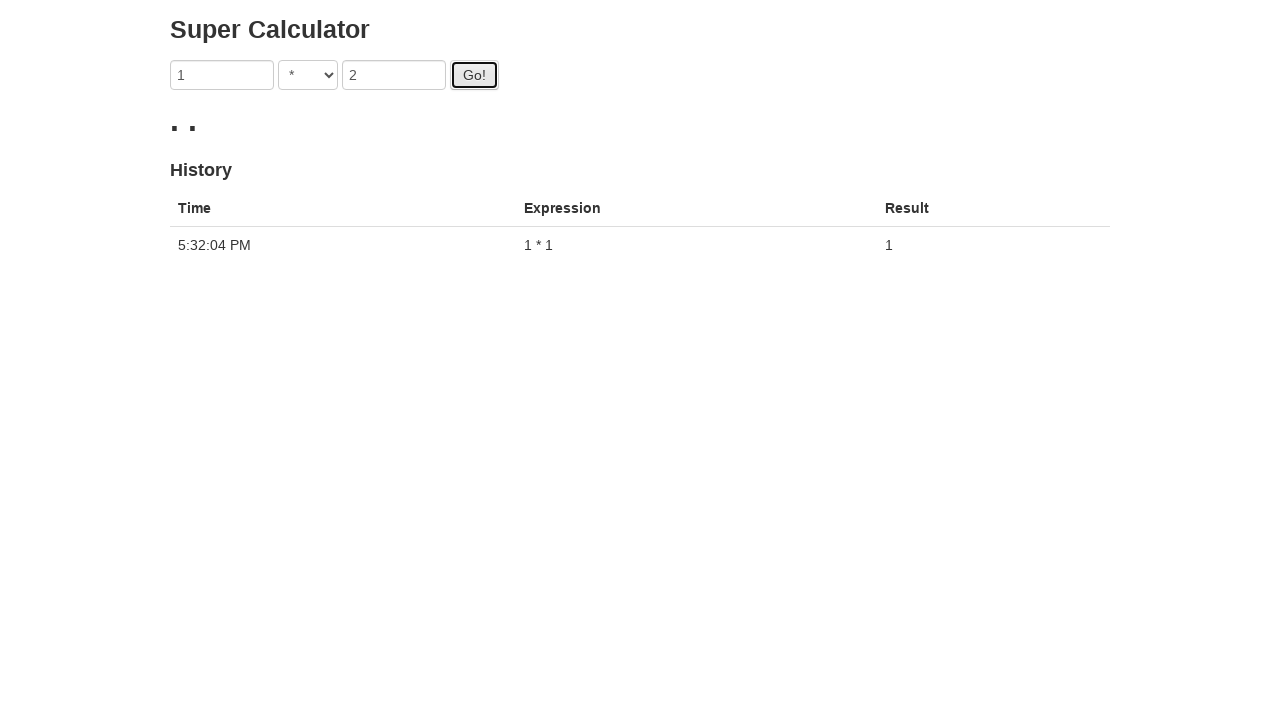

Filled first input field with 1 on input[ng-model='first']
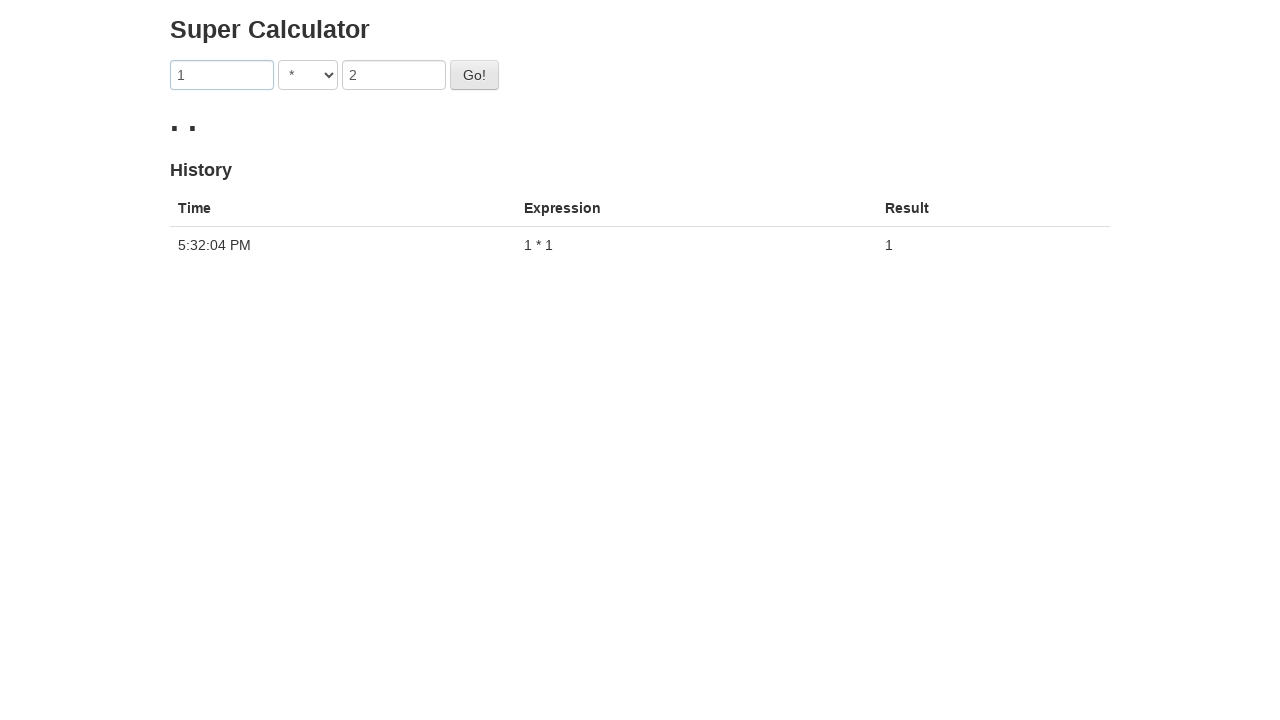

Filled second input field with 3 on input[ng-model='second']
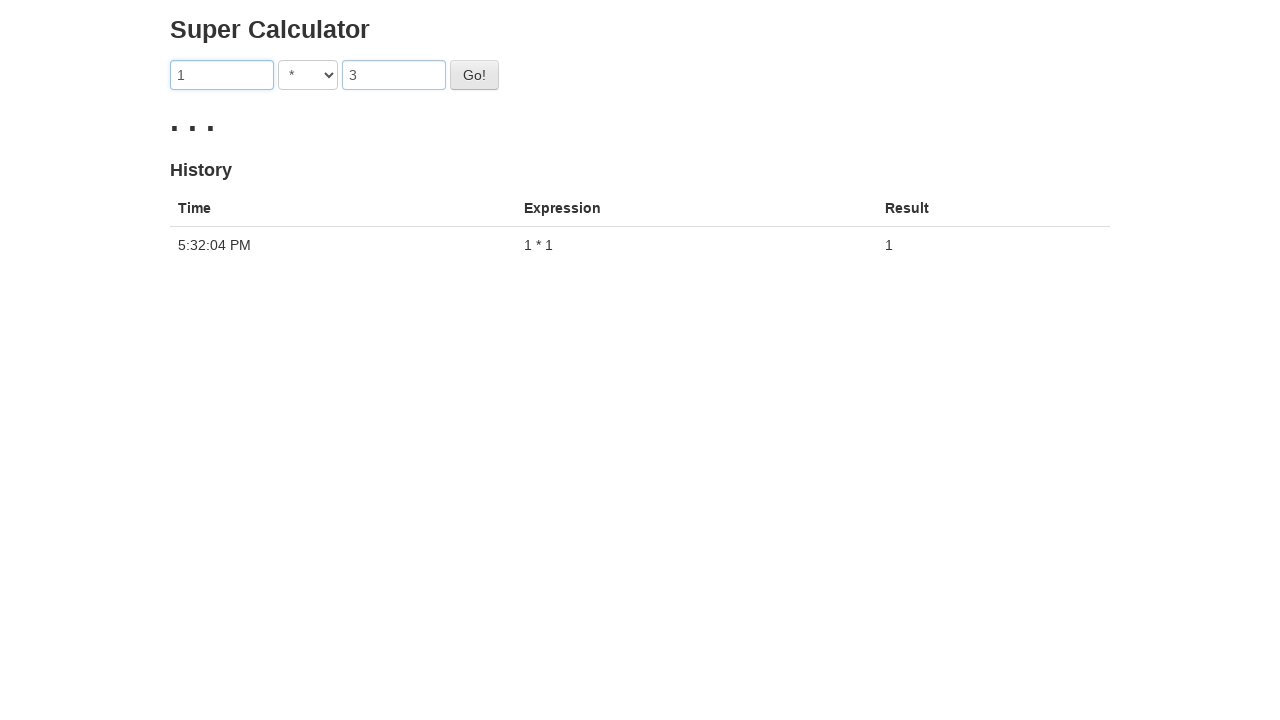

Clicked calculate button to compute 1 * 3 at (474, 75) on #gobutton
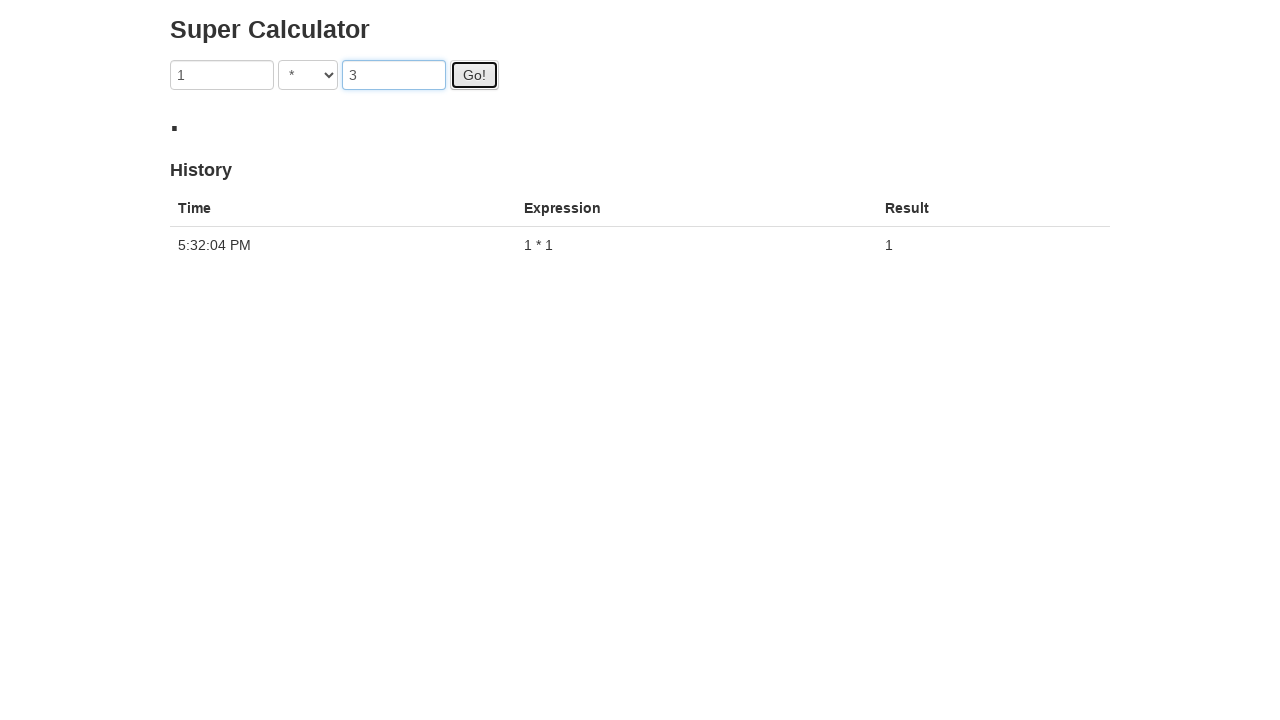

Calculation result appeared for 1 * 3
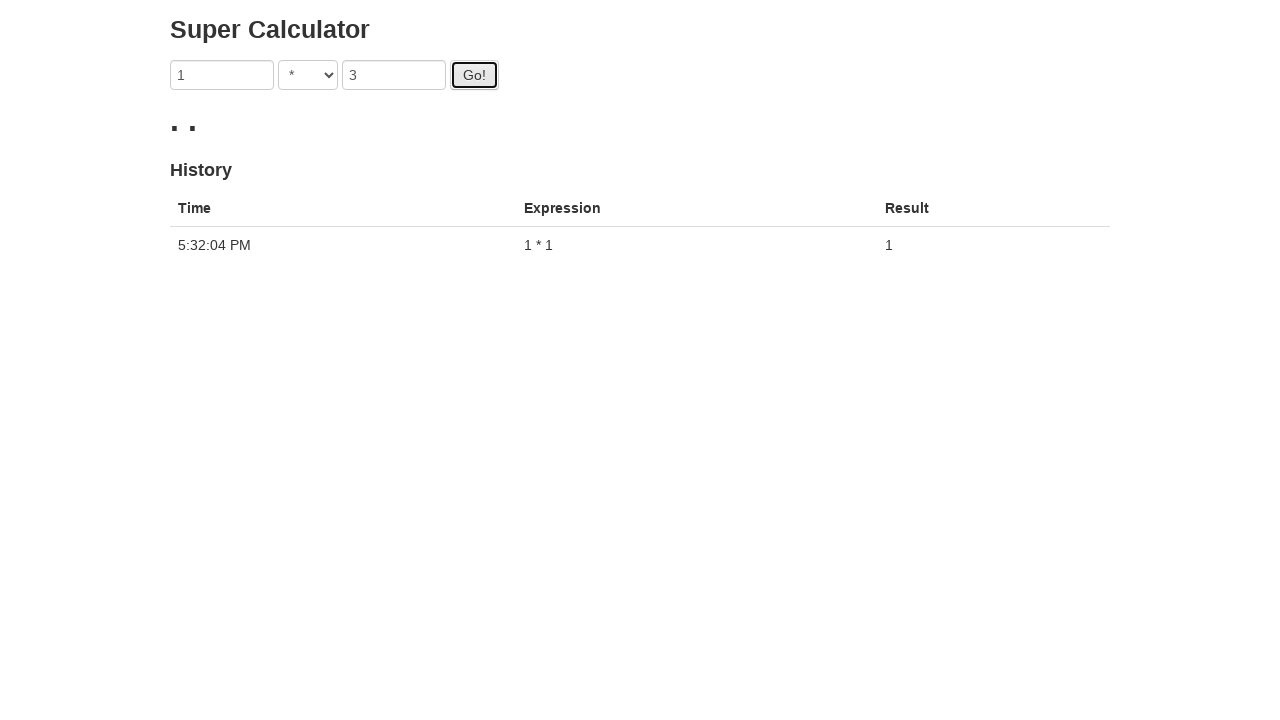

Selected multiplication operator for calculation 2 * 1 on select[ng-model='operator']
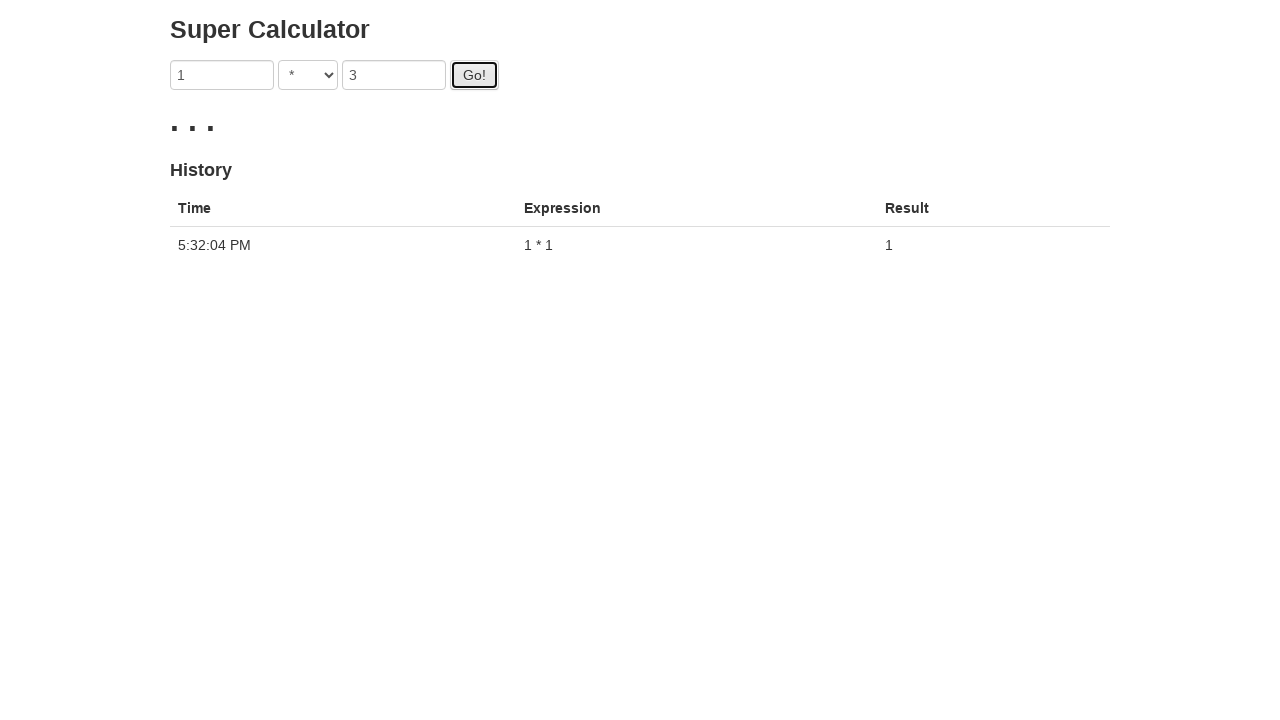

Filled first input field with 2 on input[ng-model='first']
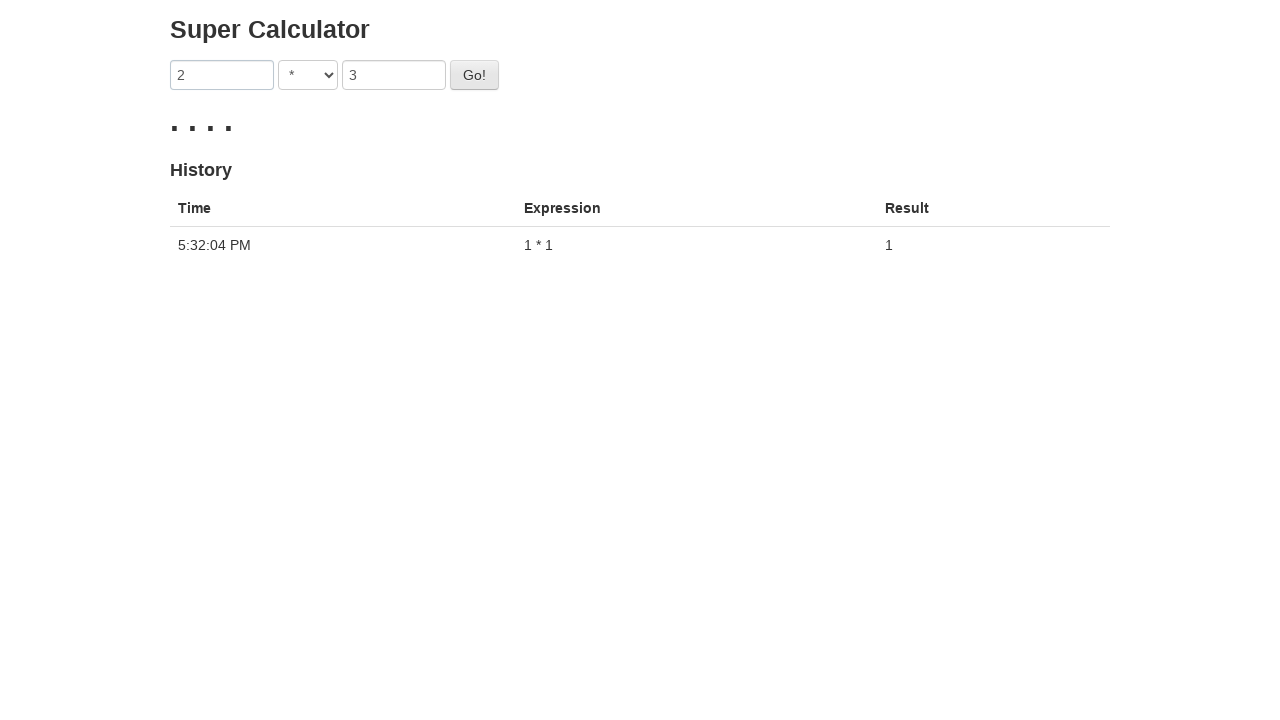

Filled second input field with 1 on input[ng-model='second']
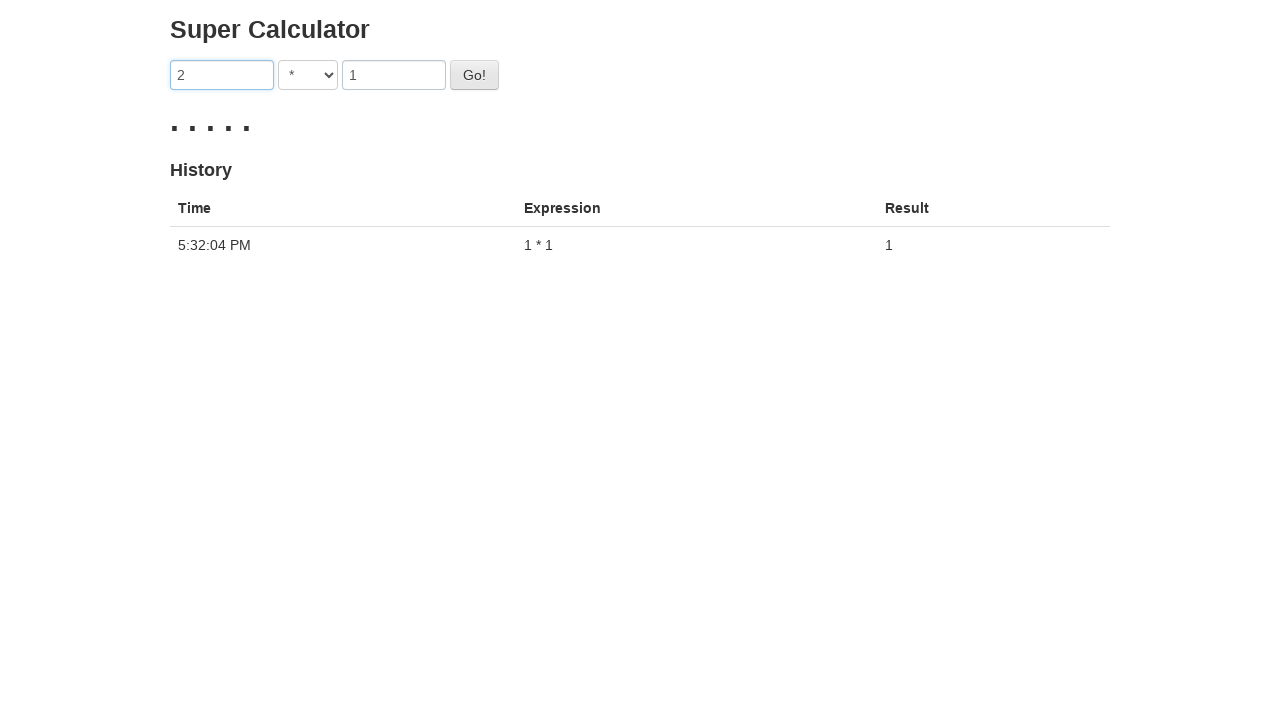

Clicked calculate button to compute 2 * 1 at (474, 75) on #gobutton
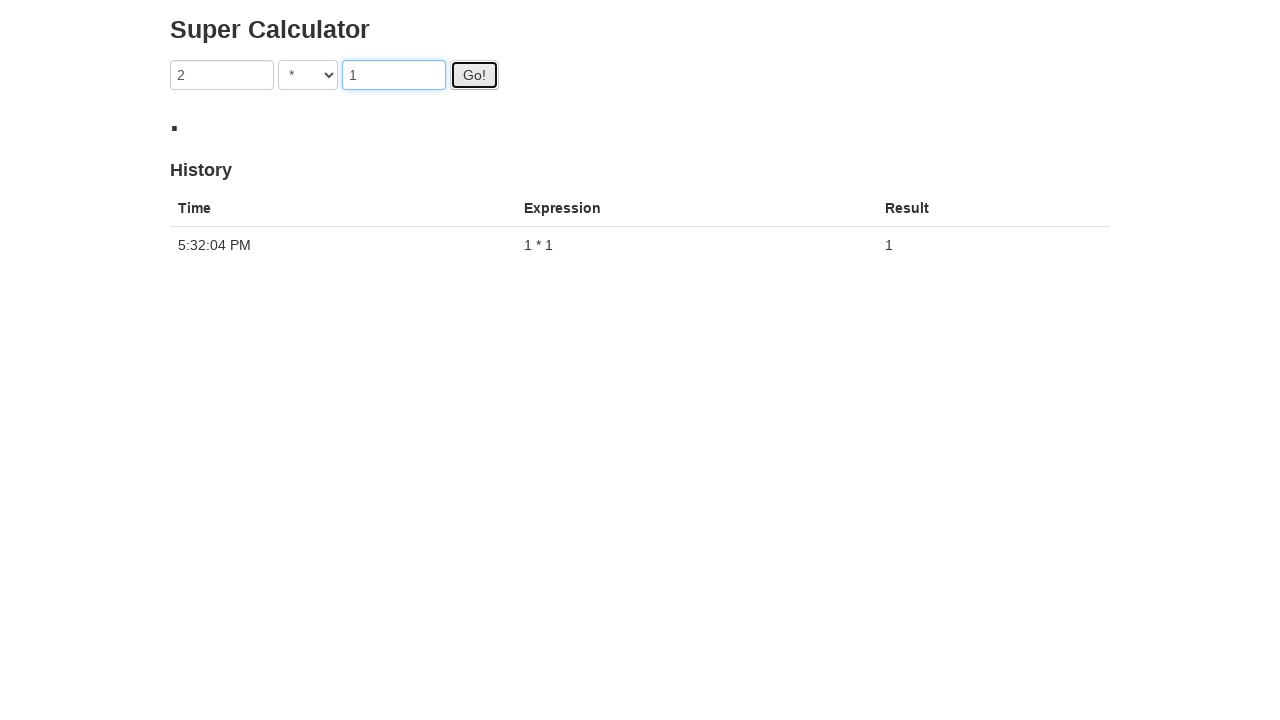

Calculation result appeared for 2 * 1
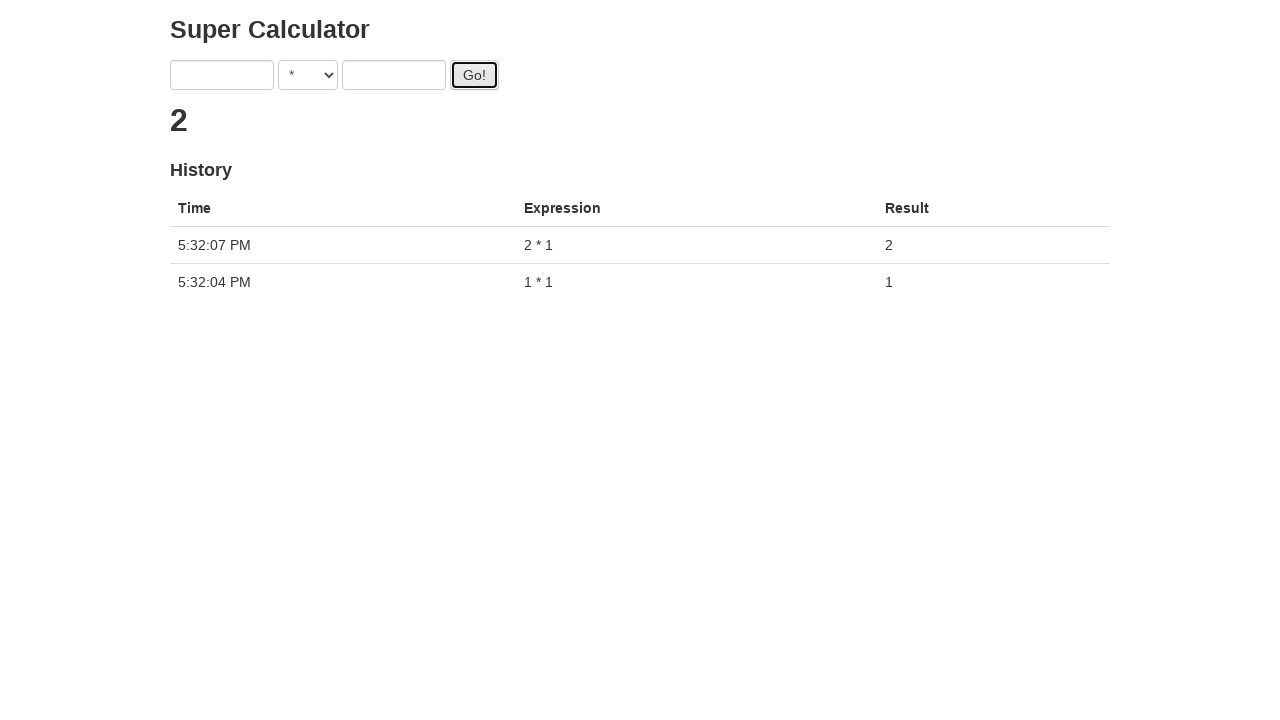

Selected multiplication operator for calculation 2 * 2 on select[ng-model='operator']
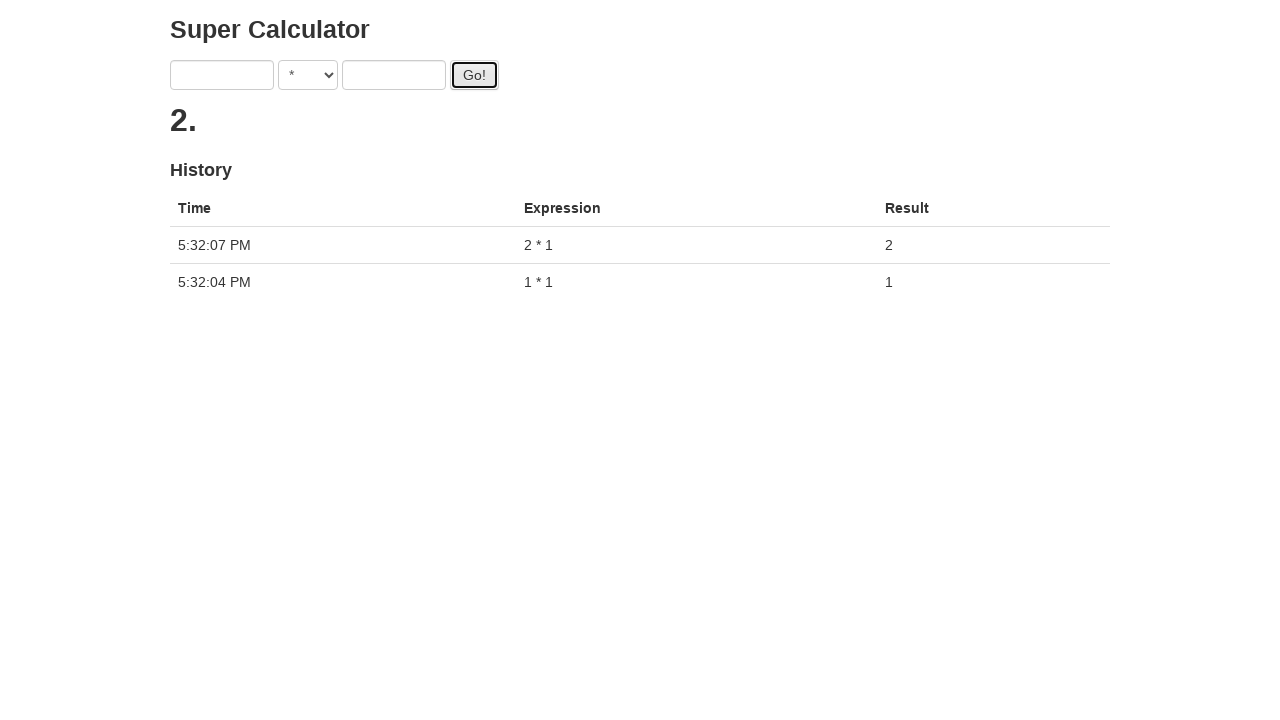

Filled first input field with 2 on input[ng-model='first']
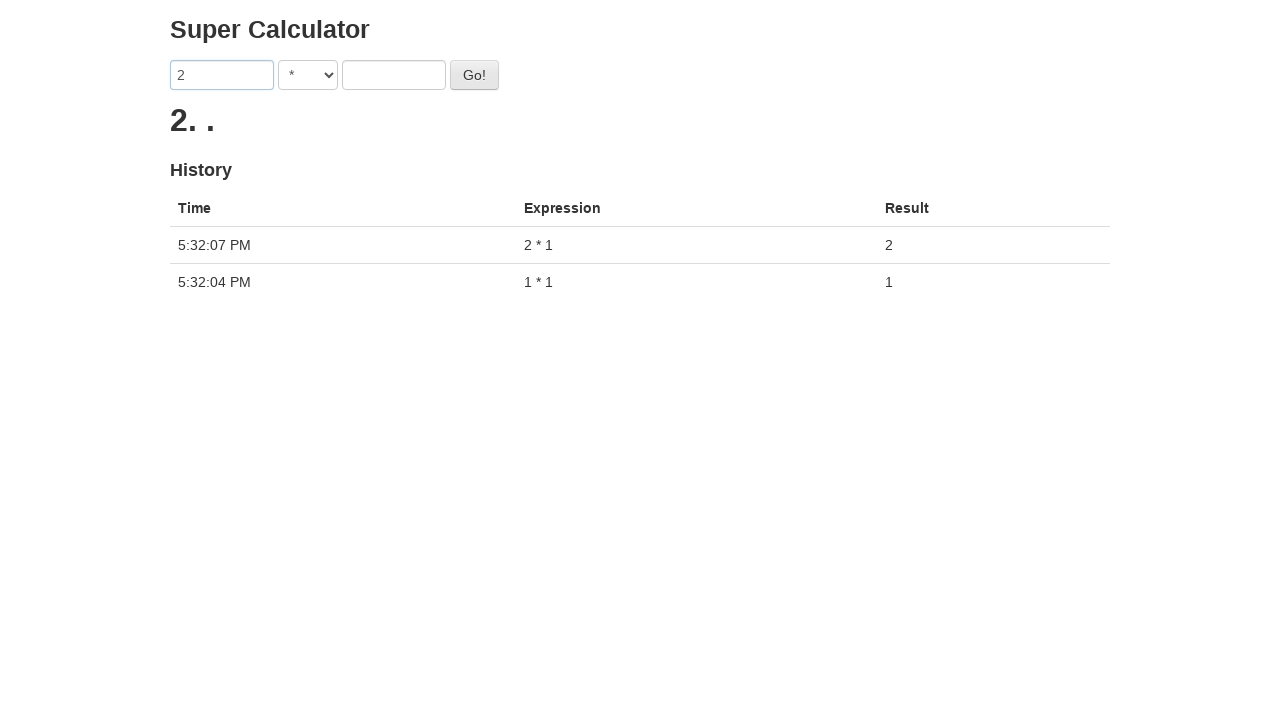

Filled second input field with 2 on input[ng-model='second']
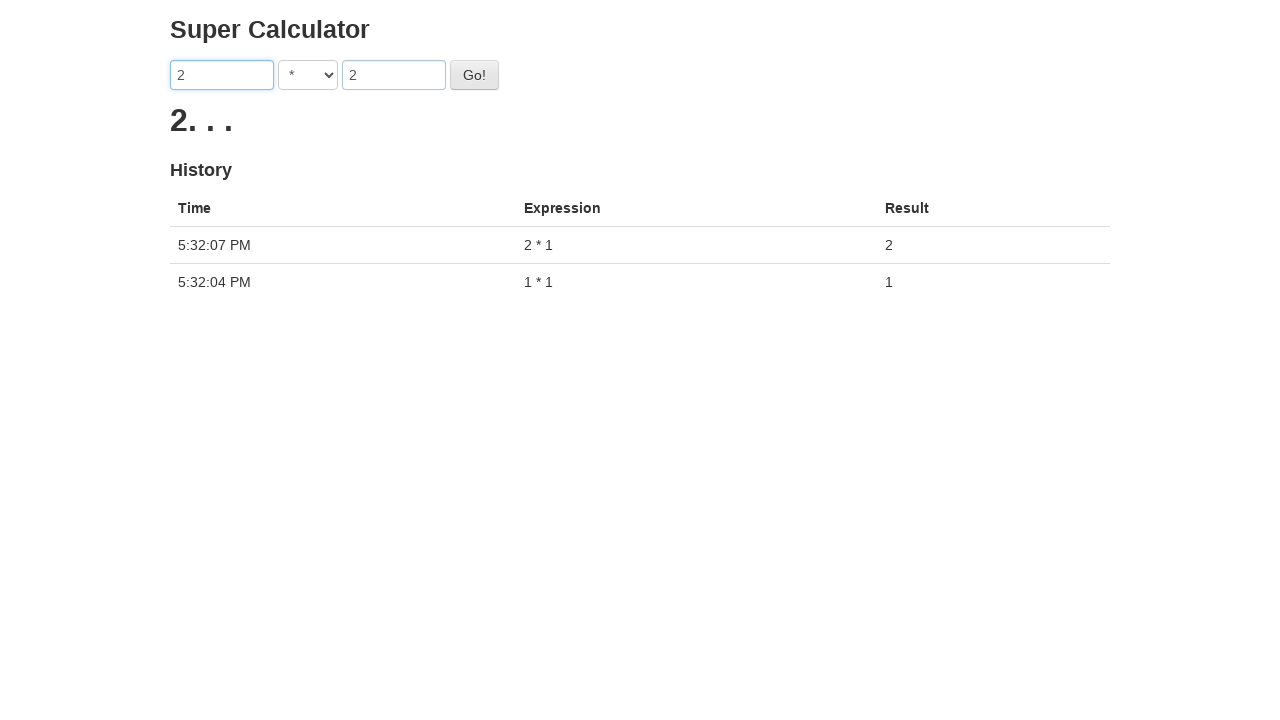

Clicked calculate button to compute 2 * 2 at (474, 75) on #gobutton
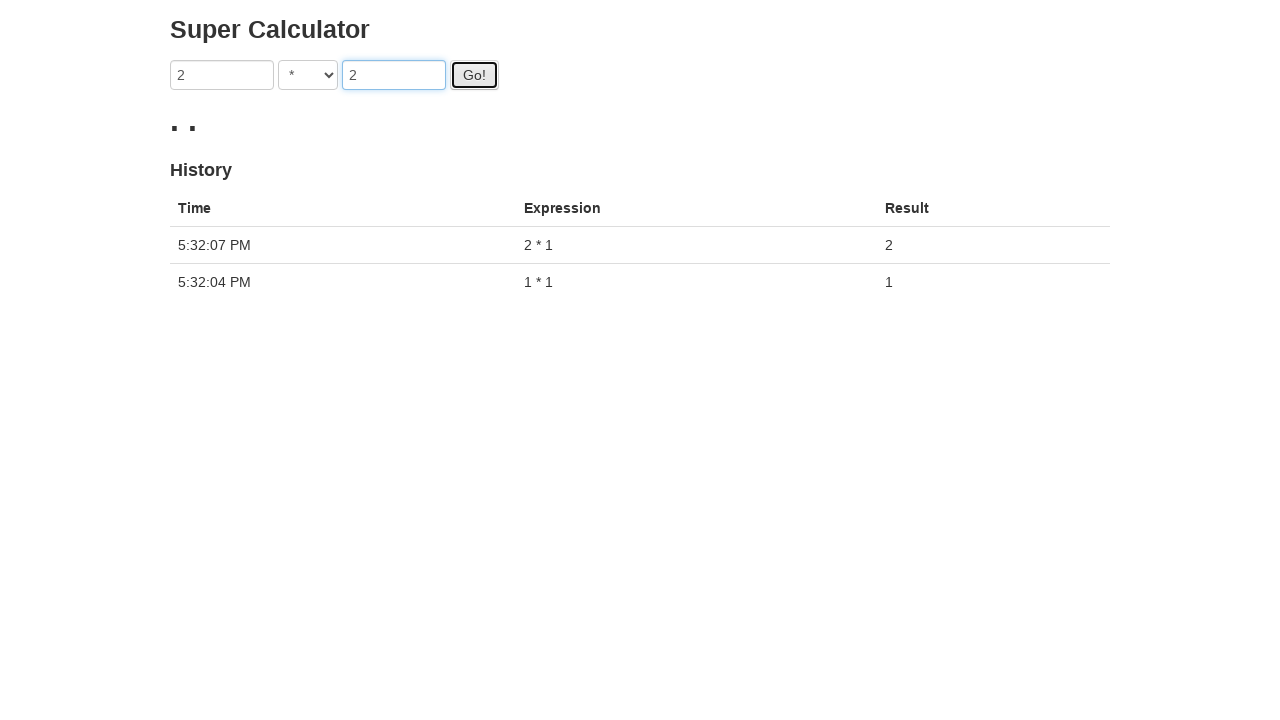

Calculation result appeared for 2 * 2
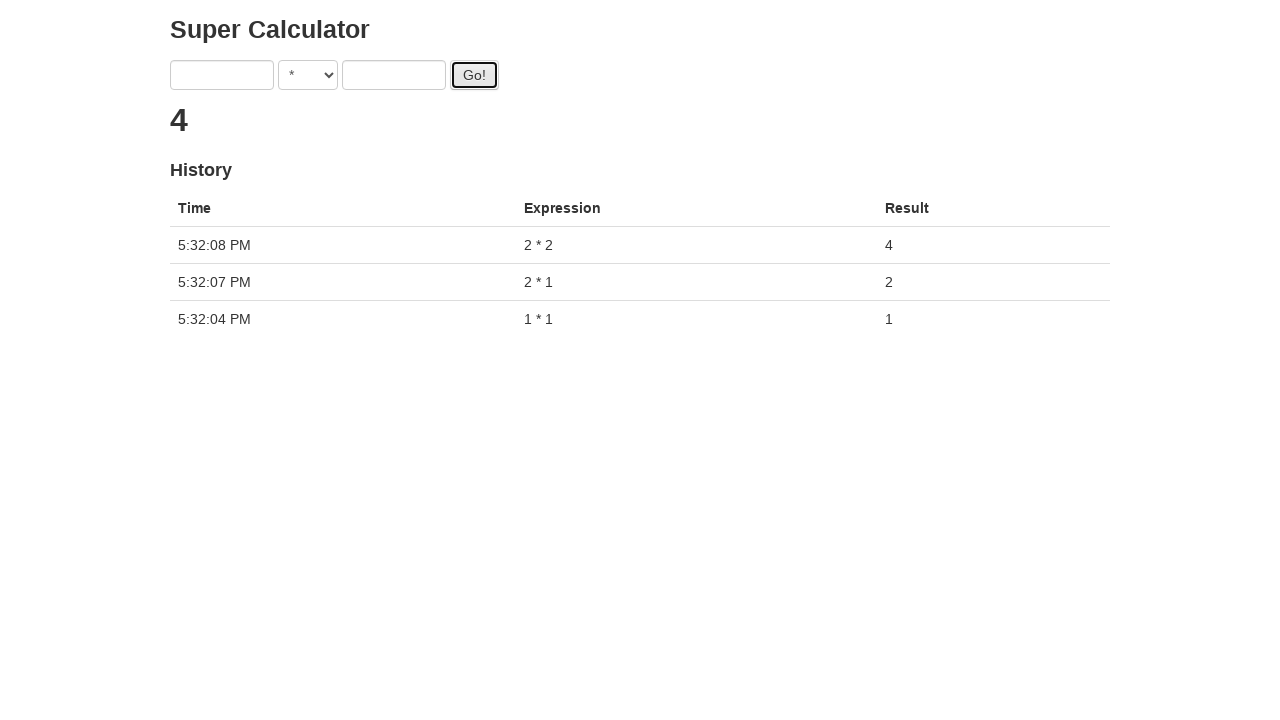

Selected multiplication operator for calculation 2 * 3 on select[ng-model='operator']
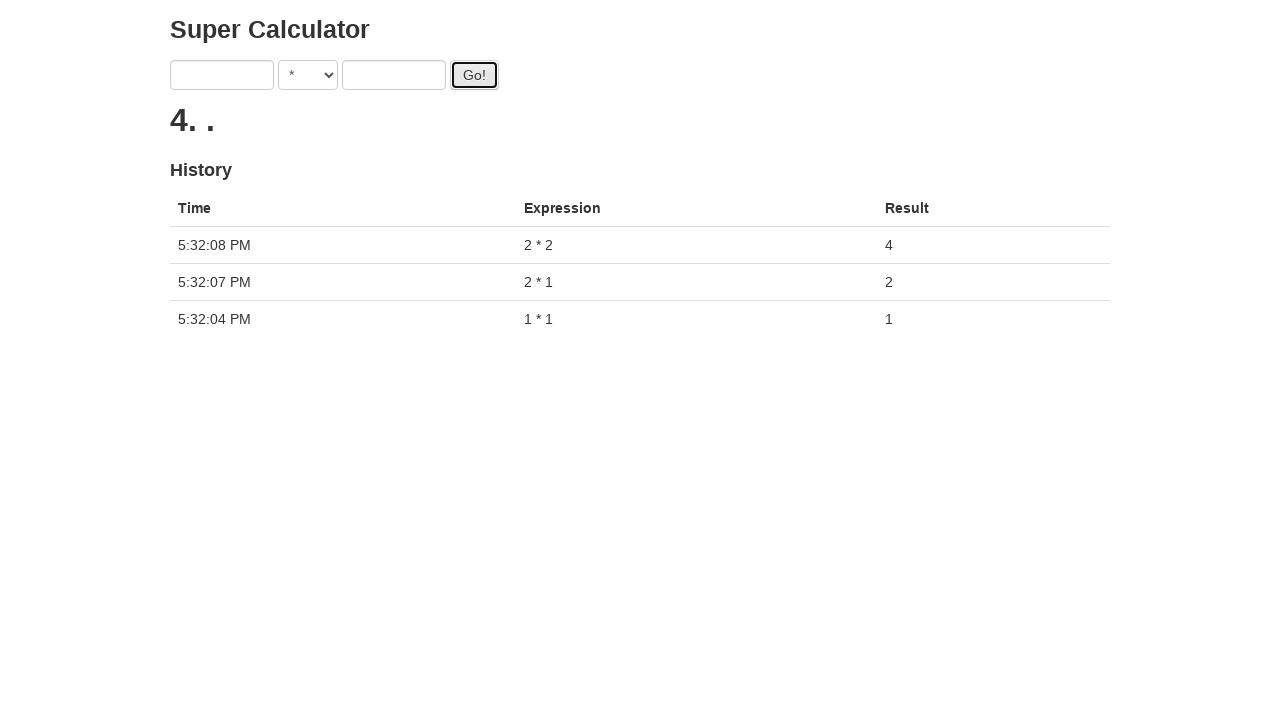

Filled first input field with 2 on input[ng-model='first']
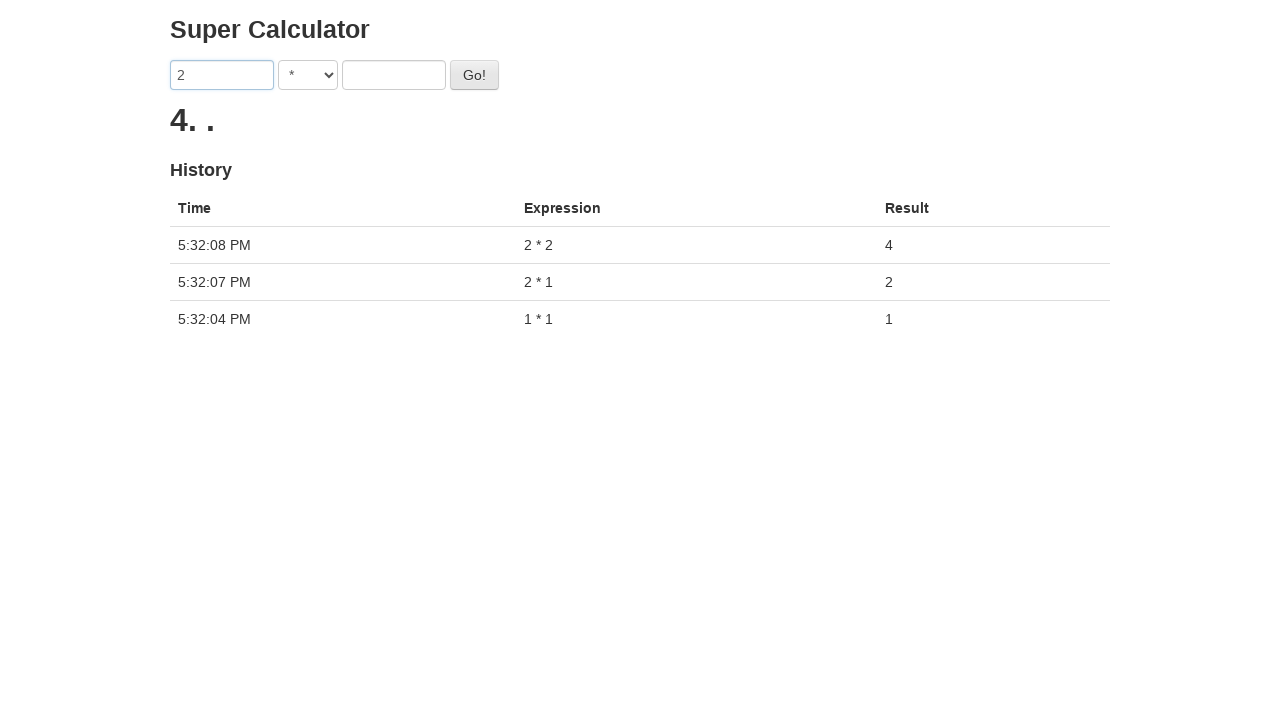

Filled second input field with 3 on input[ng-model='second']
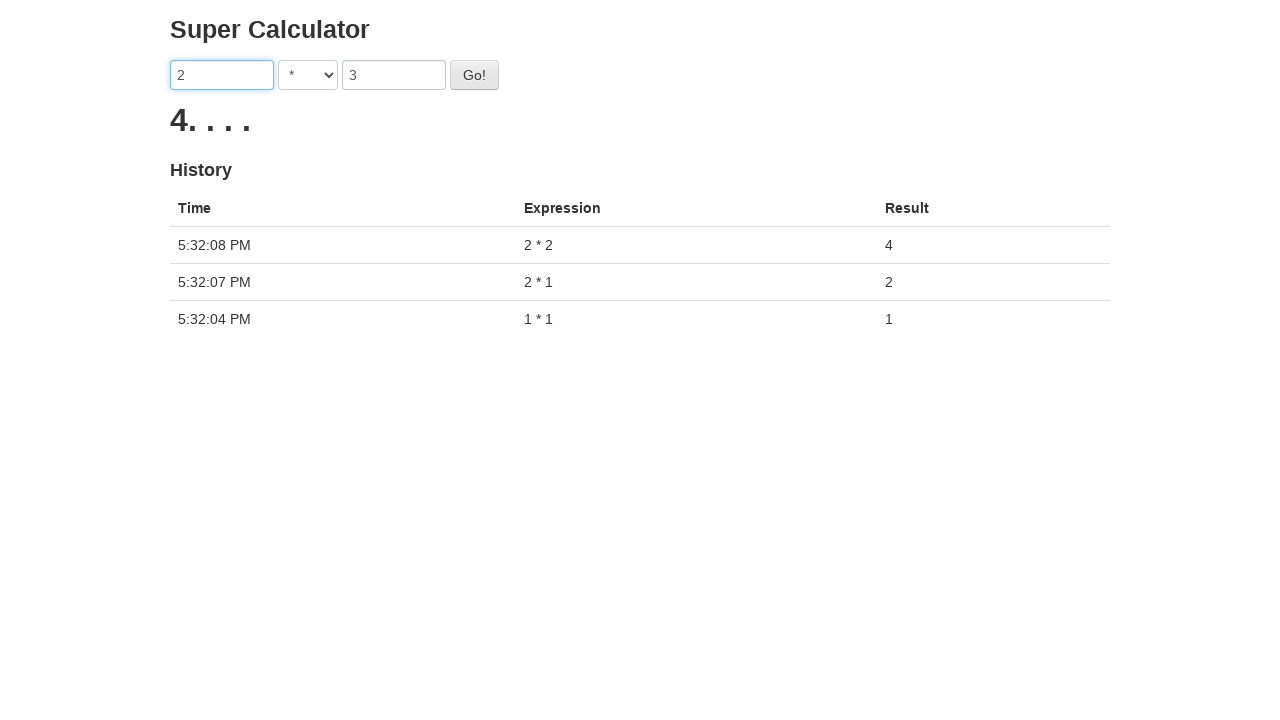

Clicked calculate button to compute 2 * 3 at (474, 75) on #gobutton
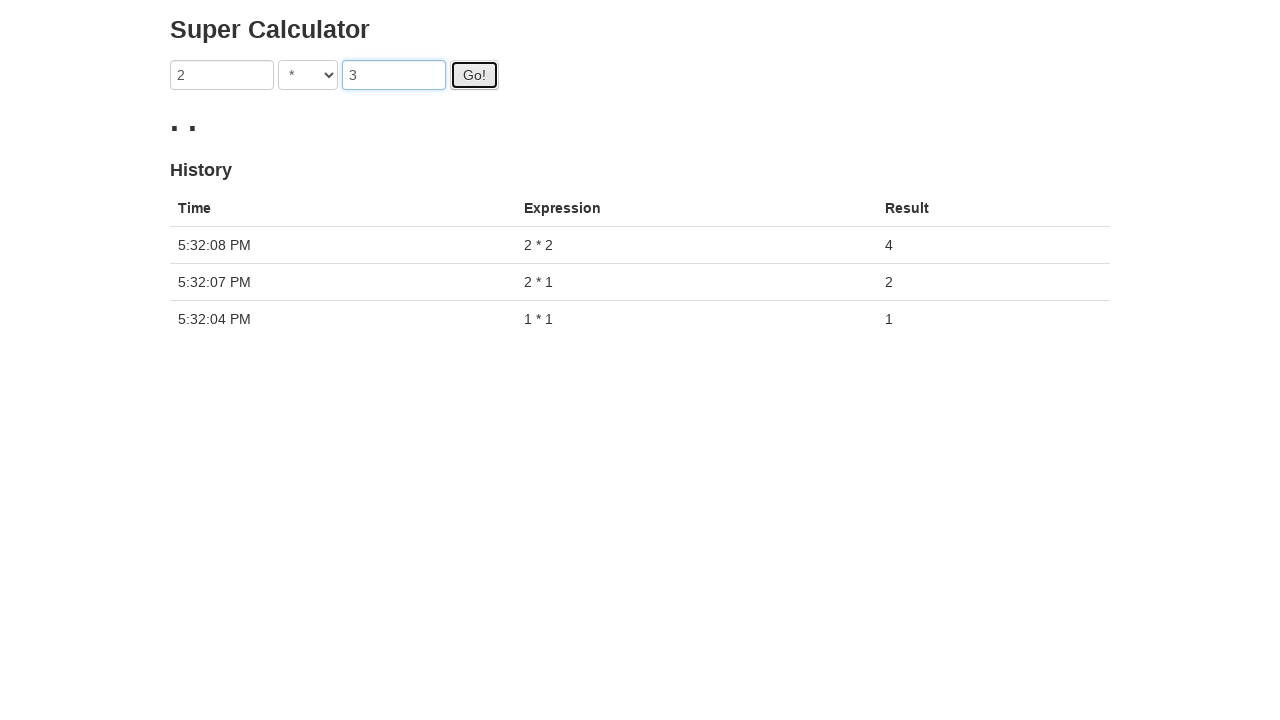

Calculation result appeared for 2 * 3
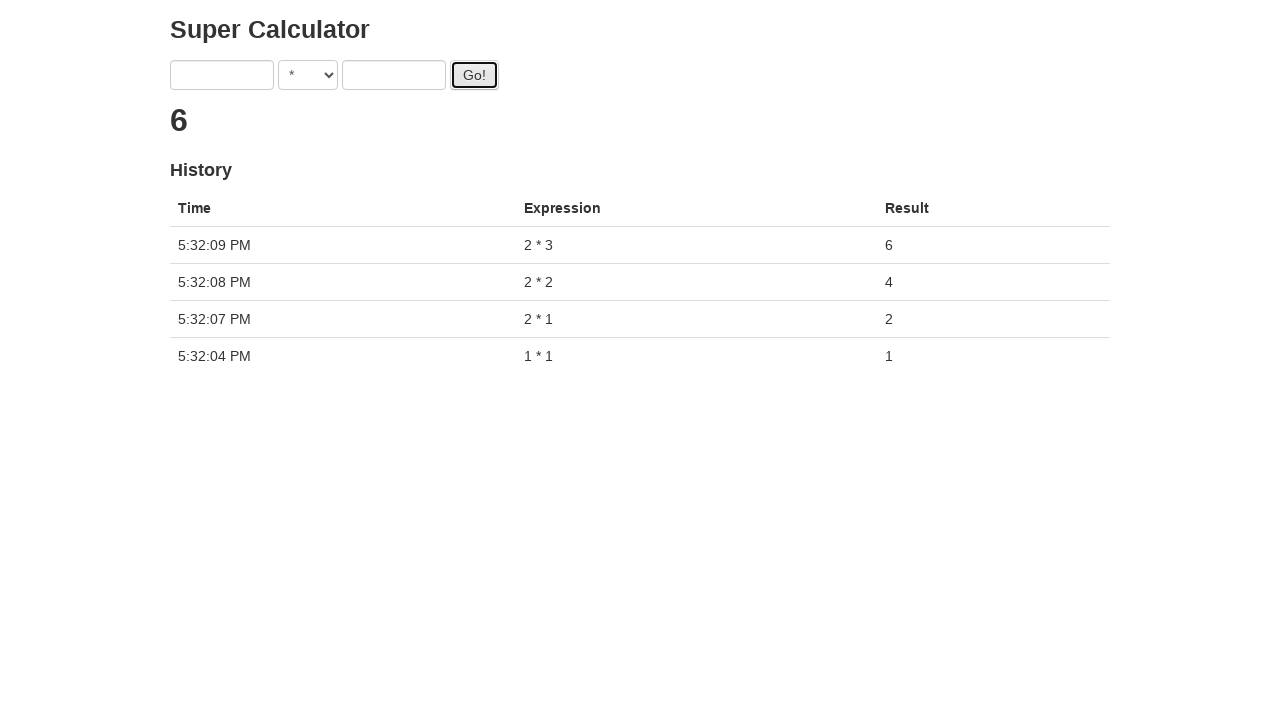

Selected multiplication operator for calculation 3 * 1 on select[ng-model='operator']
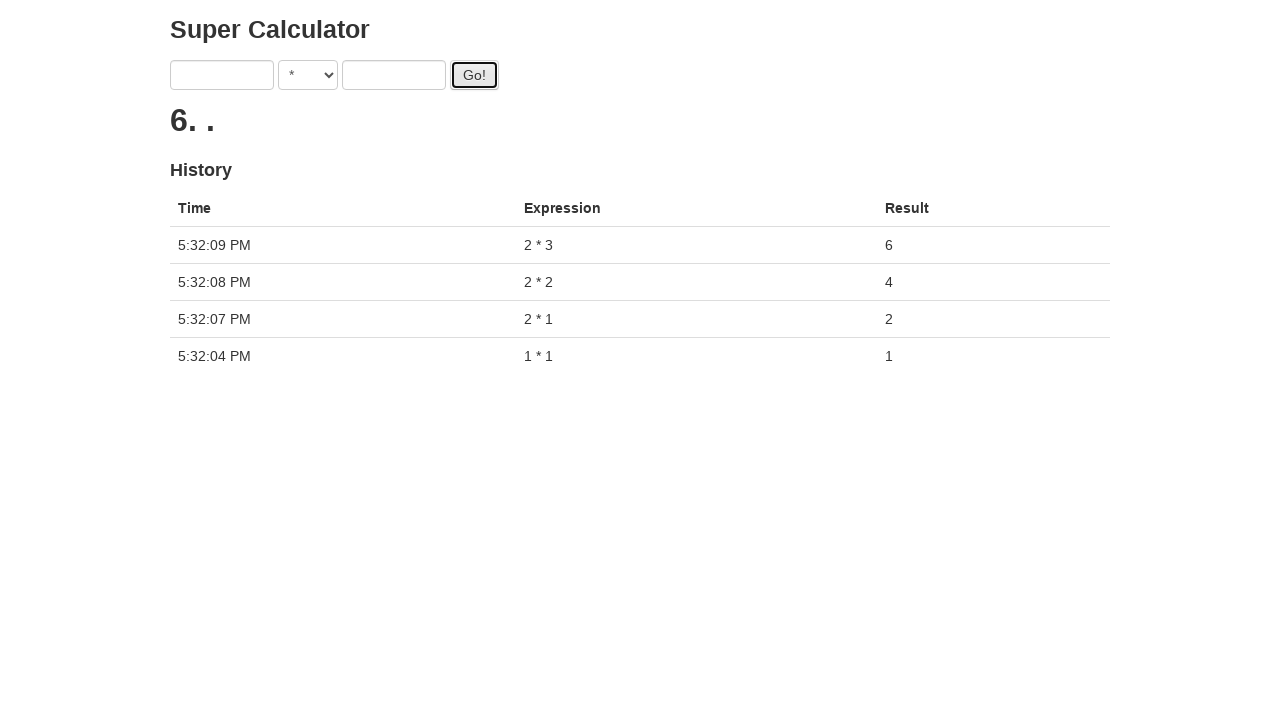

Filled first input field with 3 on input[ng-model='first']
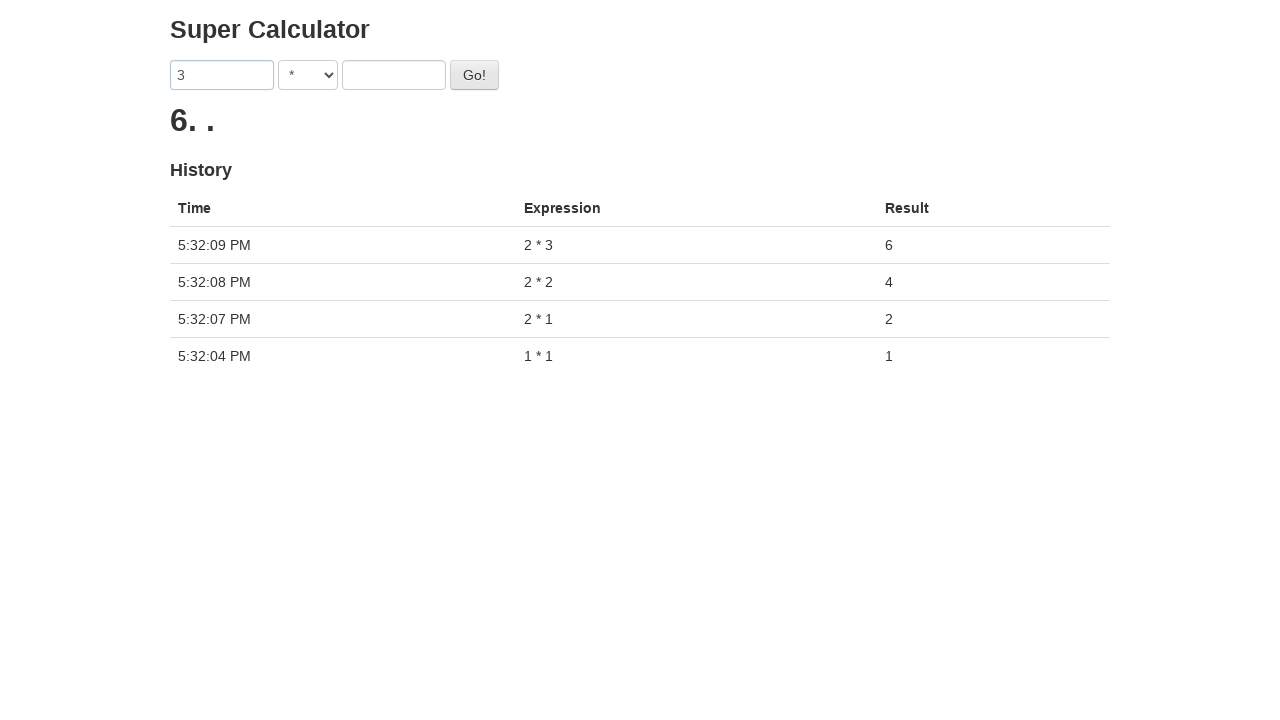

Filled second input field with 1 on input[ng-model='second']
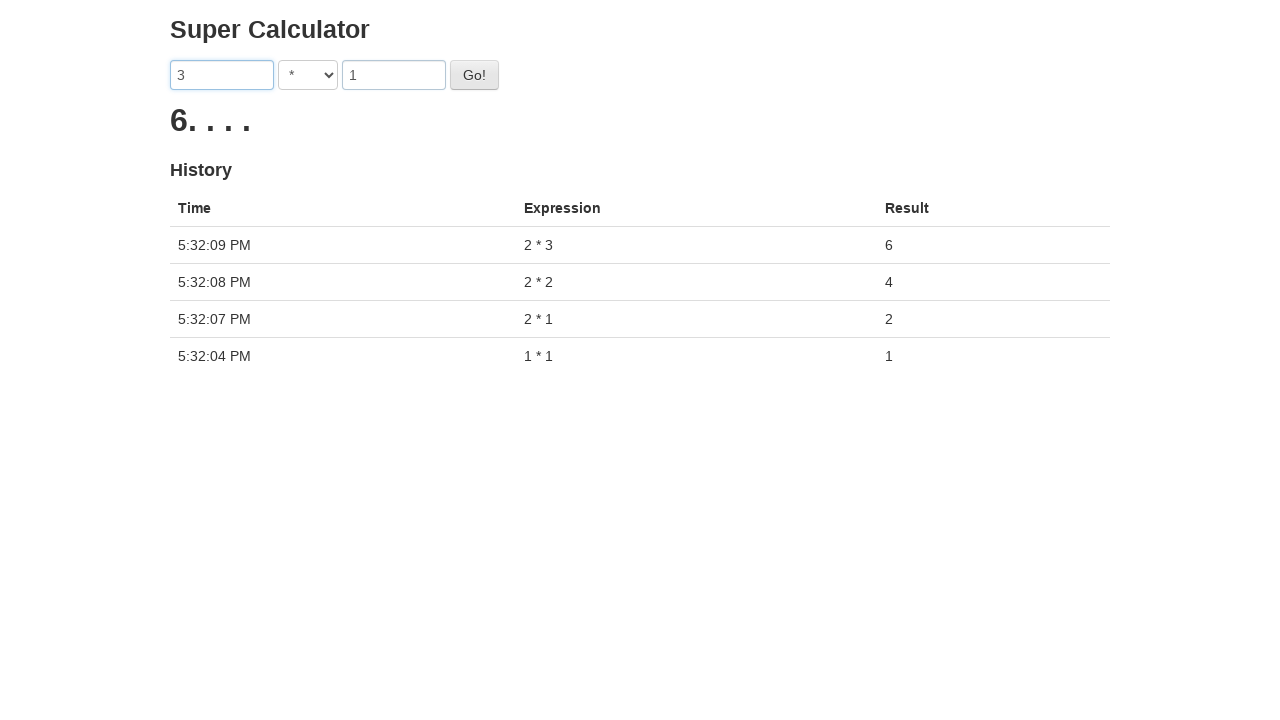

Clicked calculate button to compute 3 * 1 at (474, 75) on #gobutton
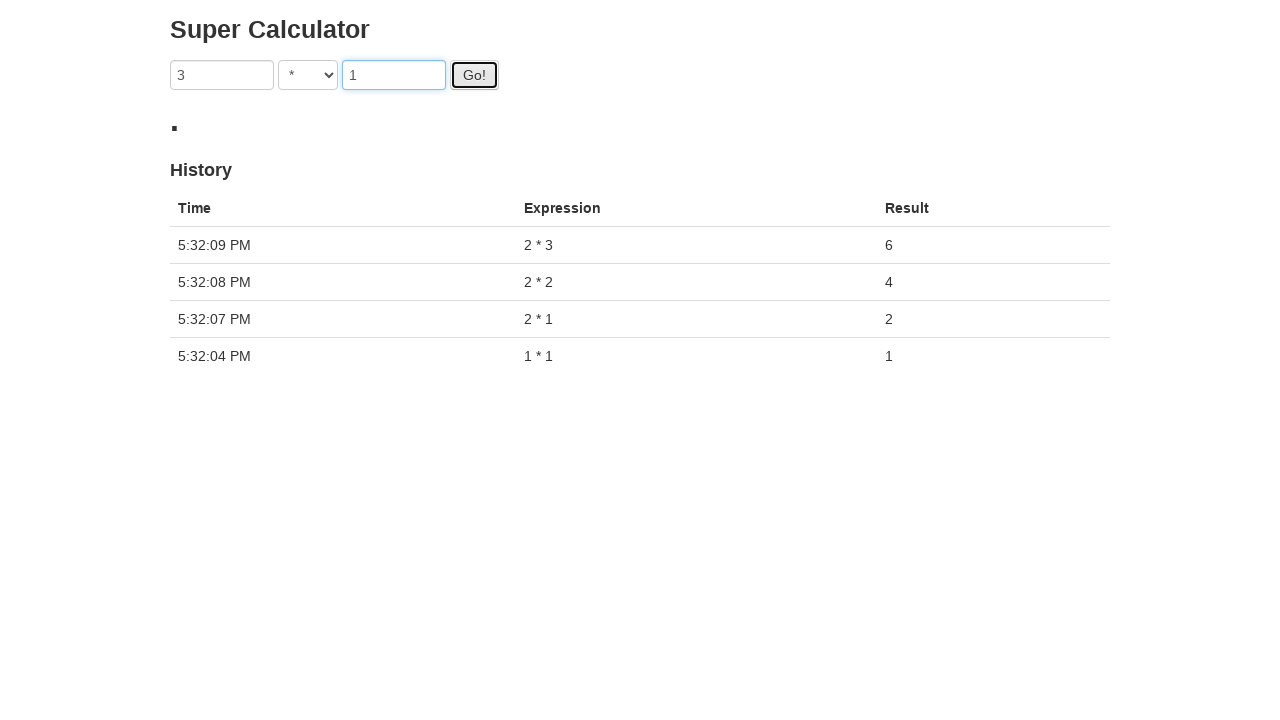

Calculation result appeared for 3 * 1
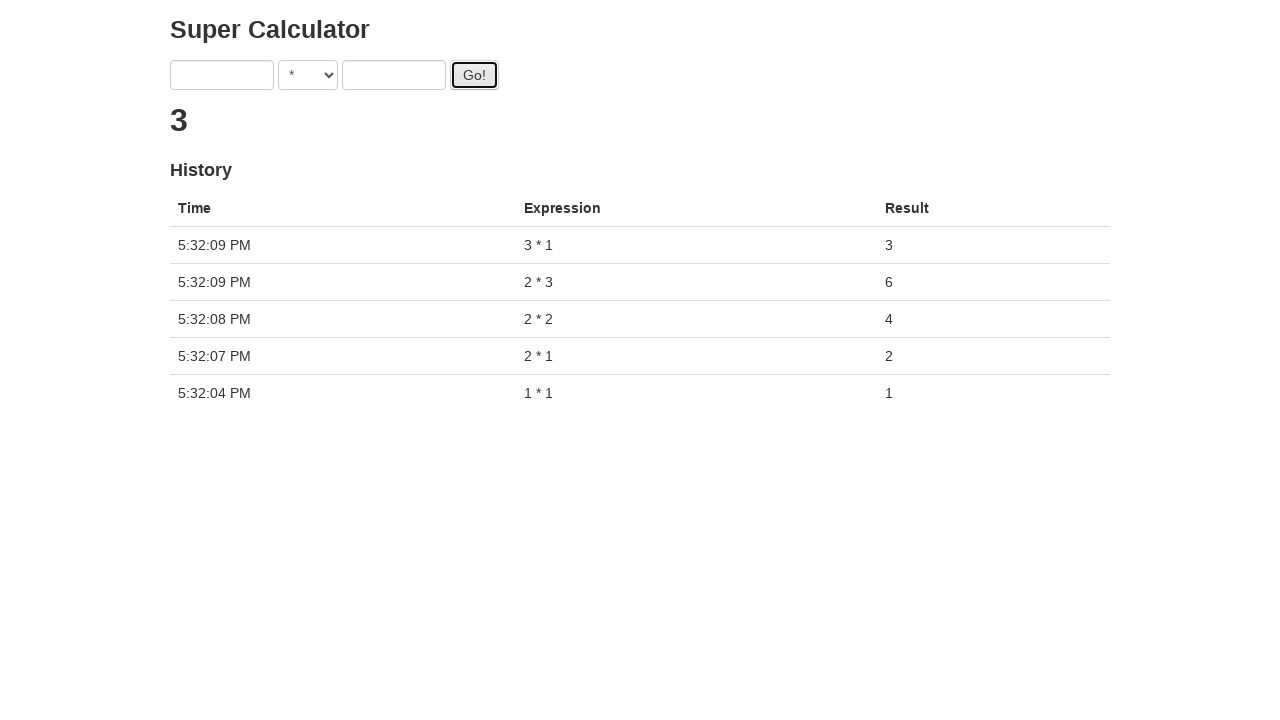

Selected multiplication operator for calculation 3 * 2 on select[ng-model='operator']
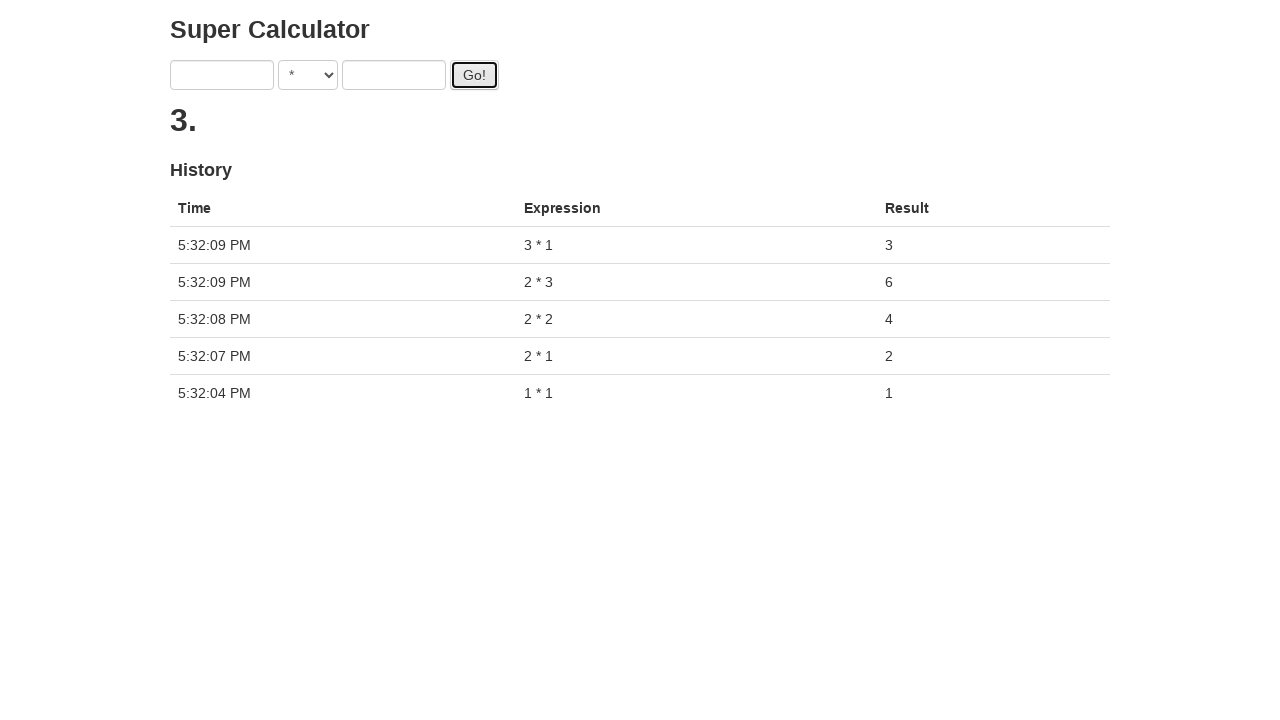

Filled first input field with 3 on input[ng-model='first']
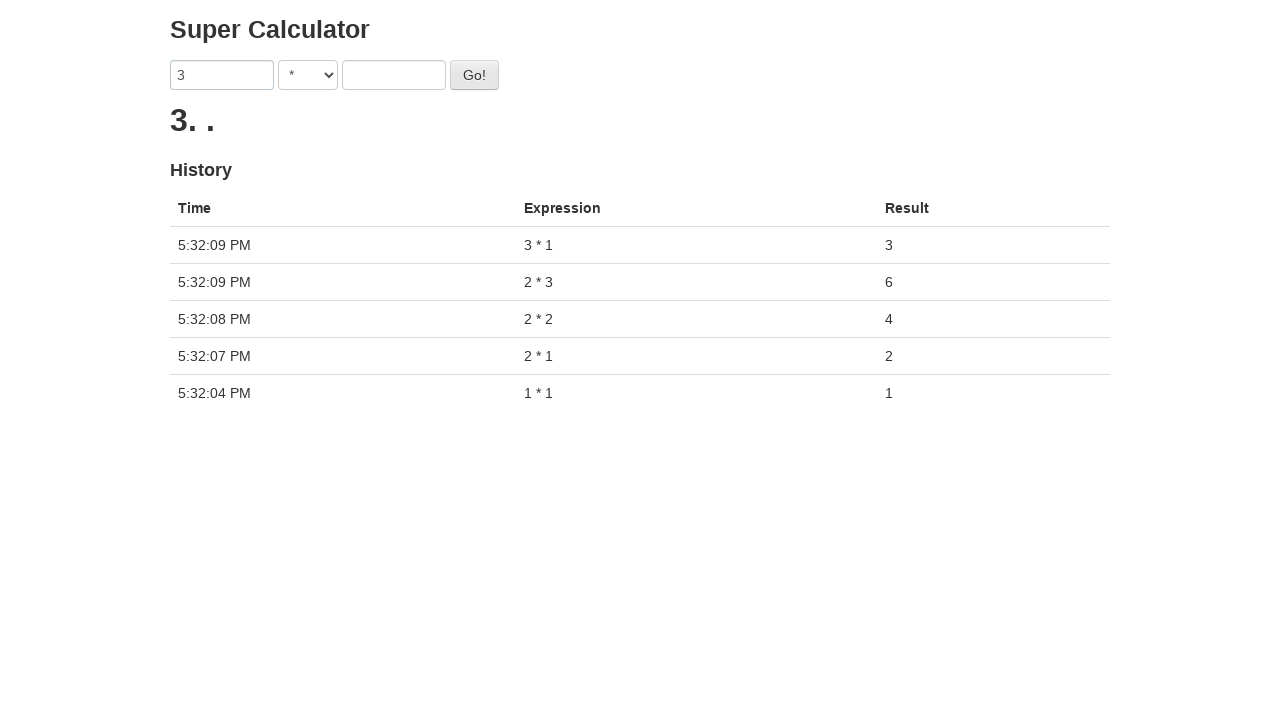

Filled second input field with 2 on input[ng-model='second']
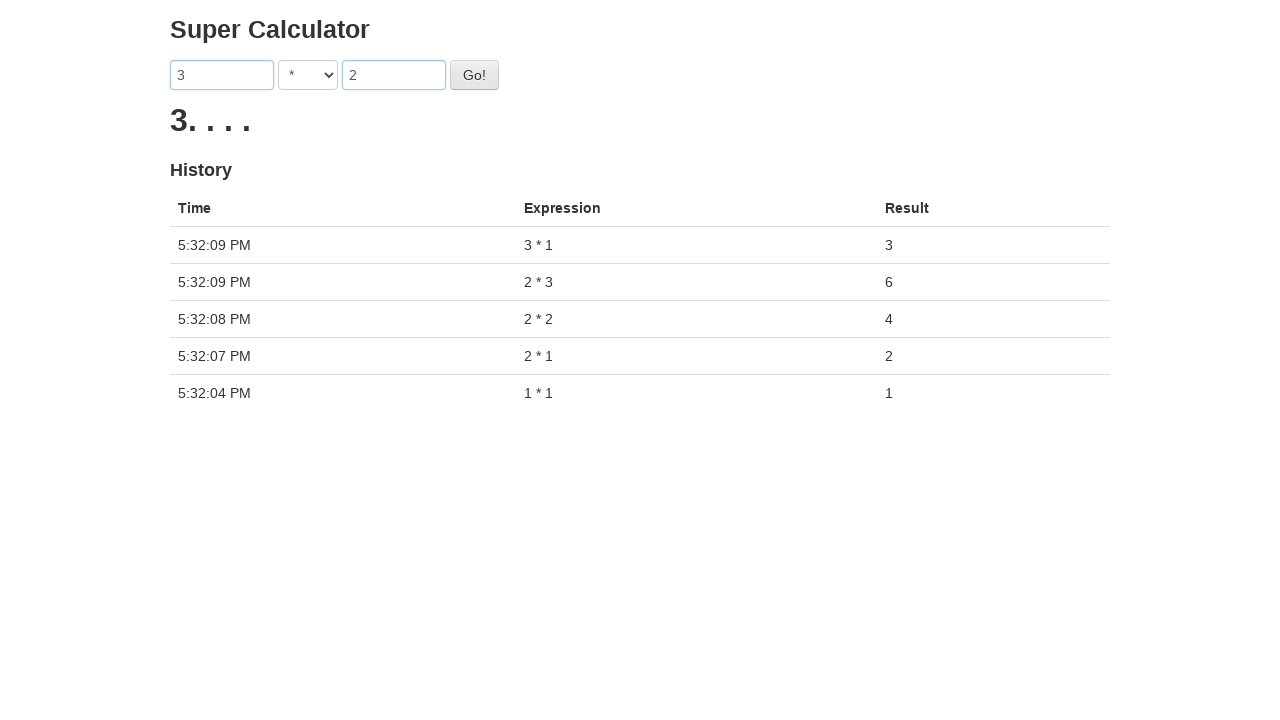

Clicked calculate button to compute 3 * 2 at (474, 75) on #gobutton
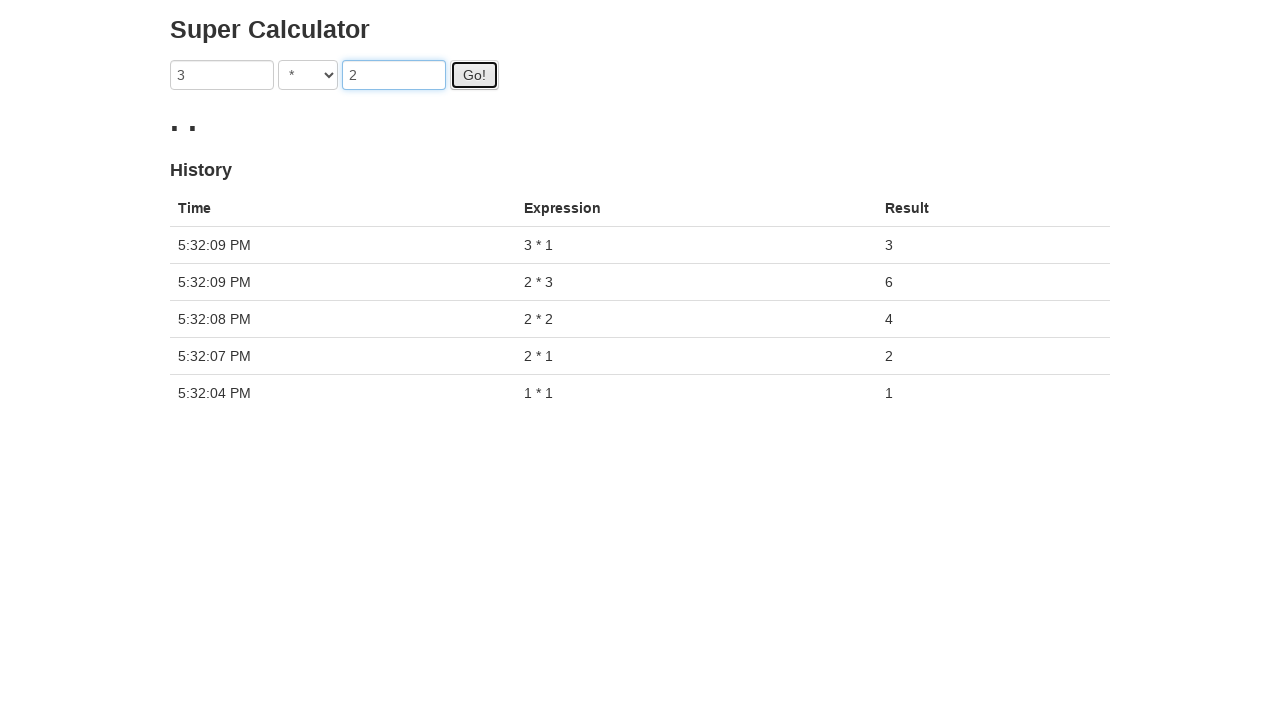

Calculation result appeared for 3 * 2
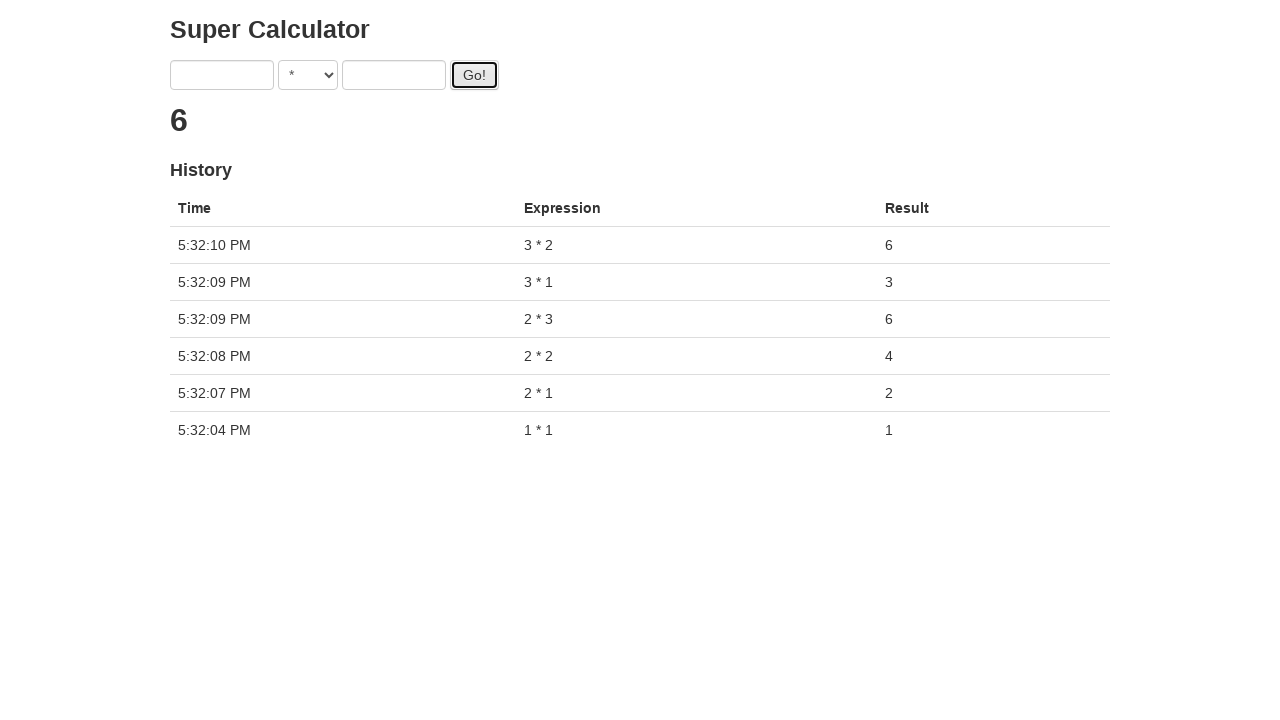

Selected multiplication operator for calculation 3 * 3 on select[ng-model='operator']
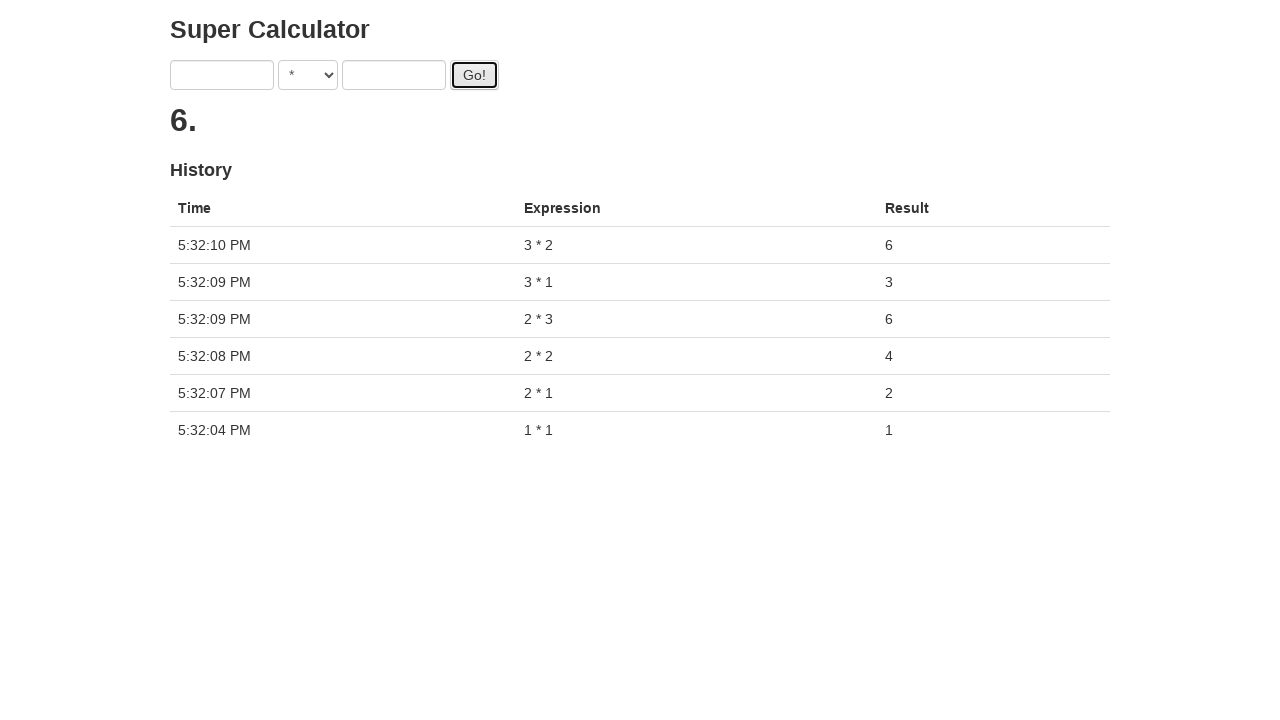

Filled first input field with 3 on input[ng-model='first']
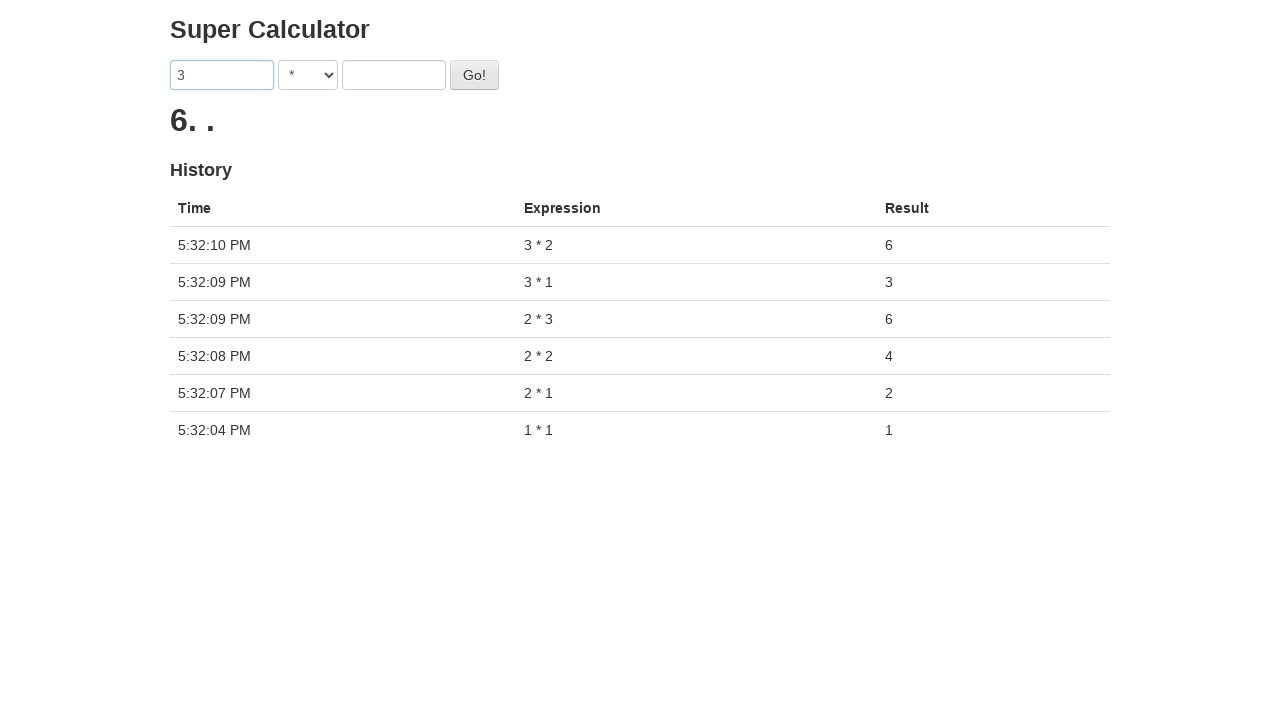

Filled second input field with 3 on input[ng-model='second']
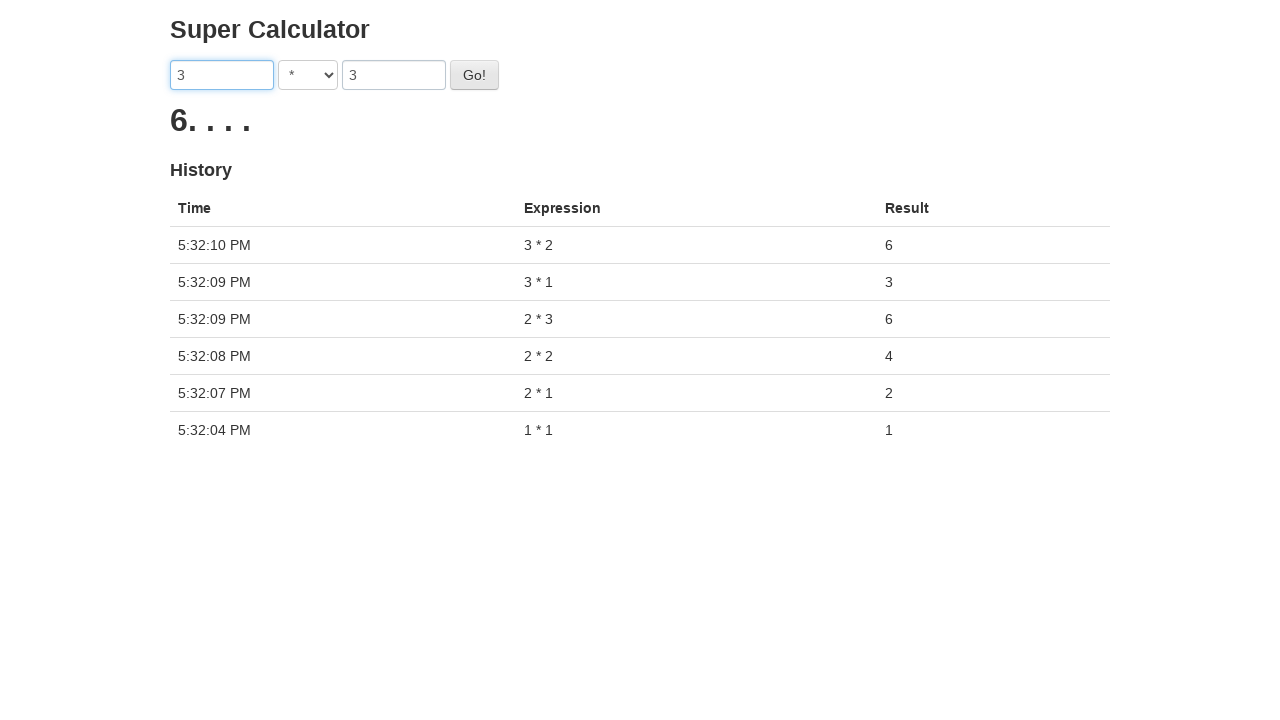

Clicked calculate button to compute 3 * 3 at (474, 75) on #gobutton
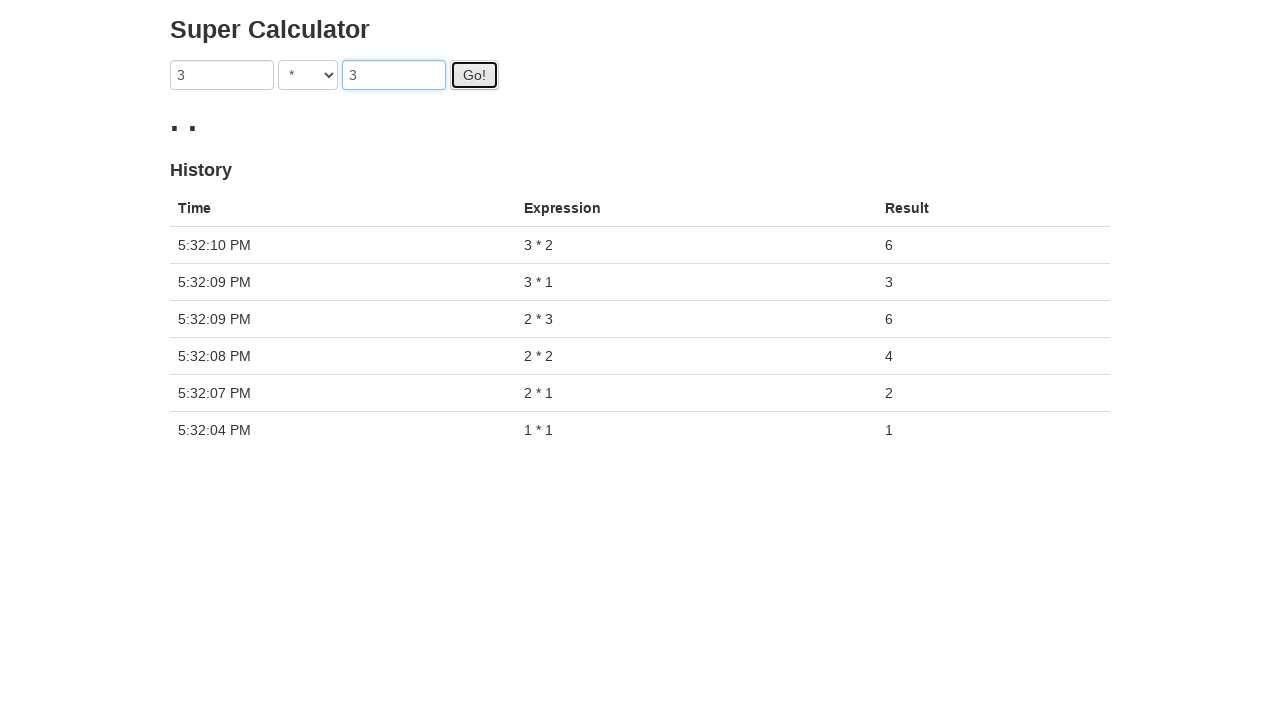

Calculation result appeared for 3 * 3
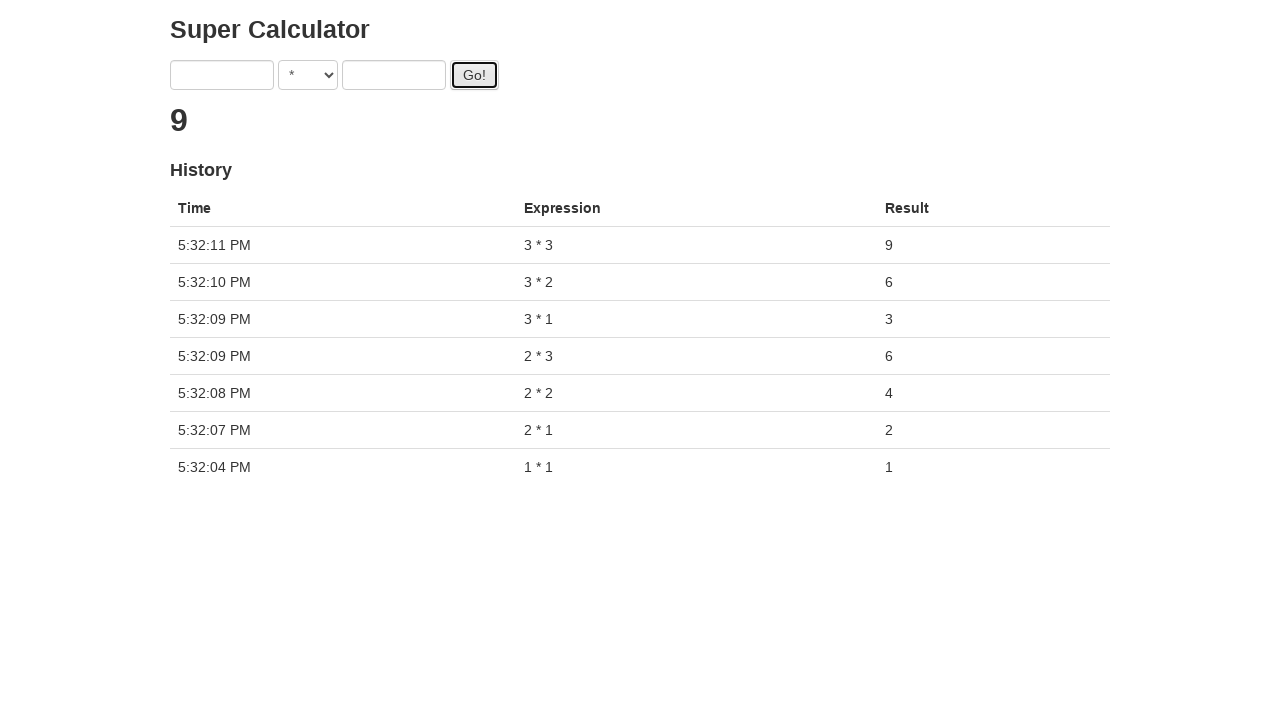

Verified all calculation results are displayed in the results table
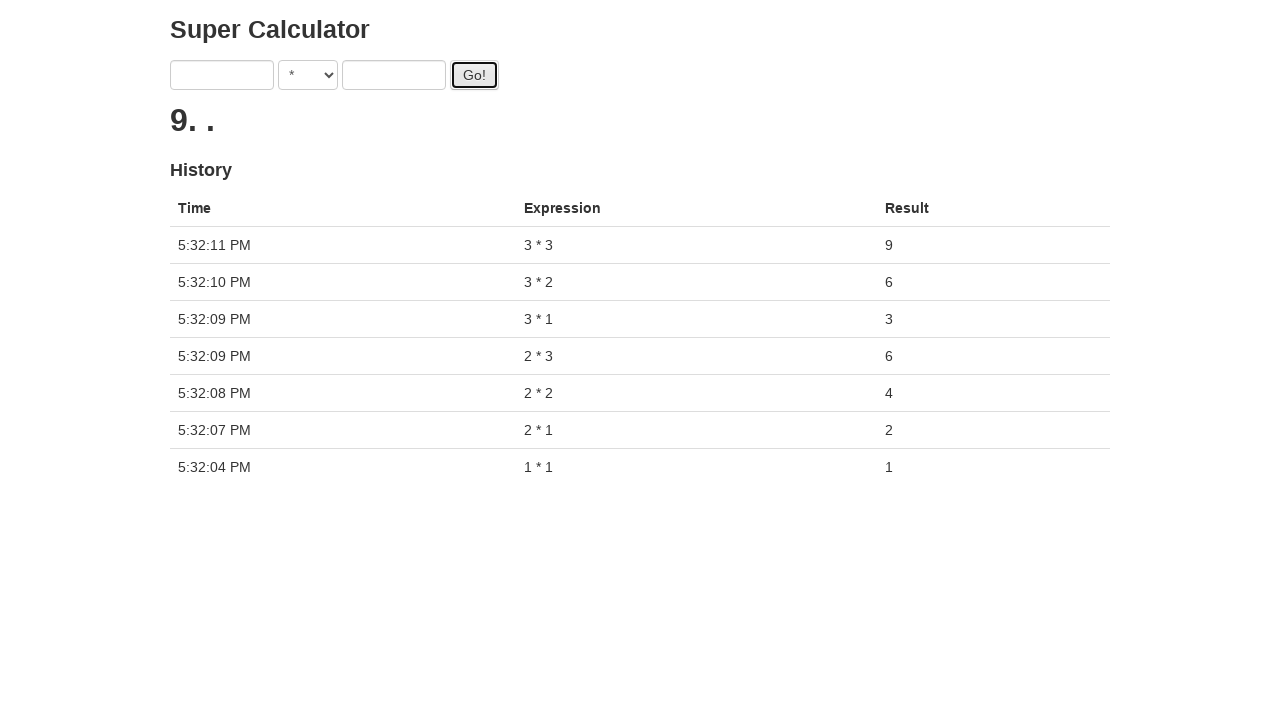

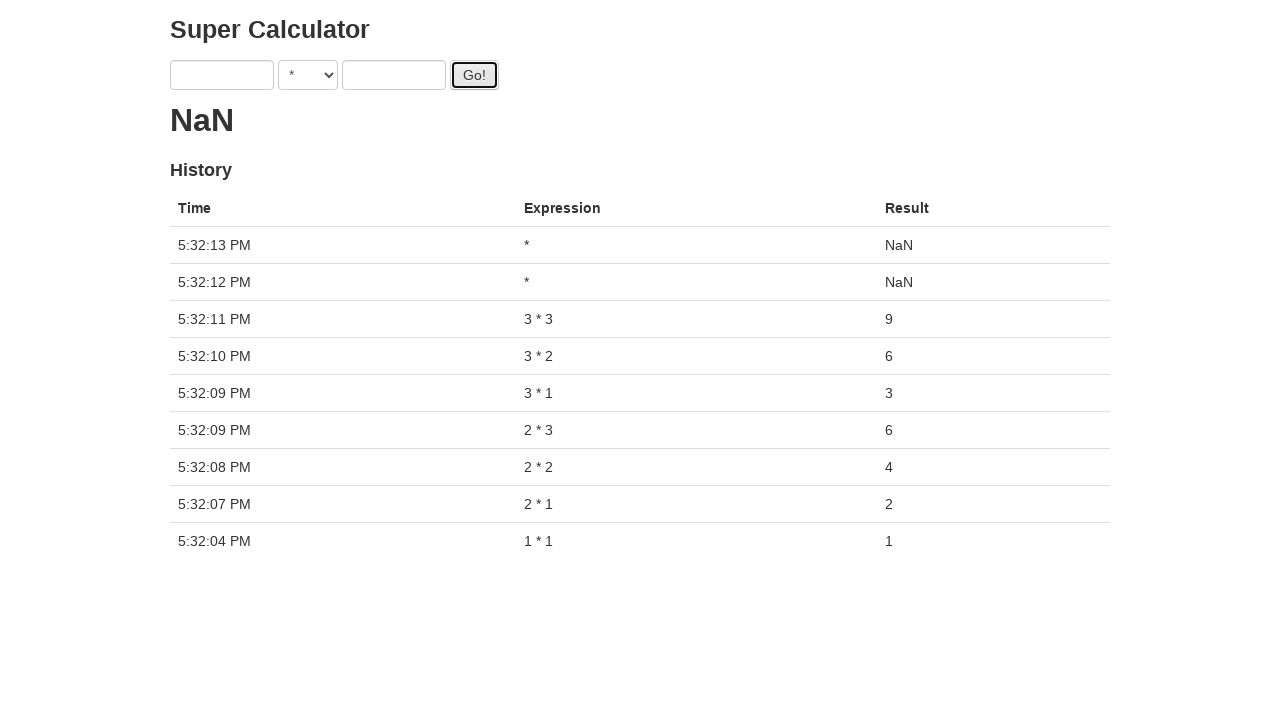